Tests navigation through a virtual lab website (No-Load Test experiment), verifying page transitions, link functionality on procedure and simulator pages, and quiz submission behavior with correct/incorrect answers.

Starting URL: http://vem-iitg.vlabs.ac.in/Introduction_Noload.html

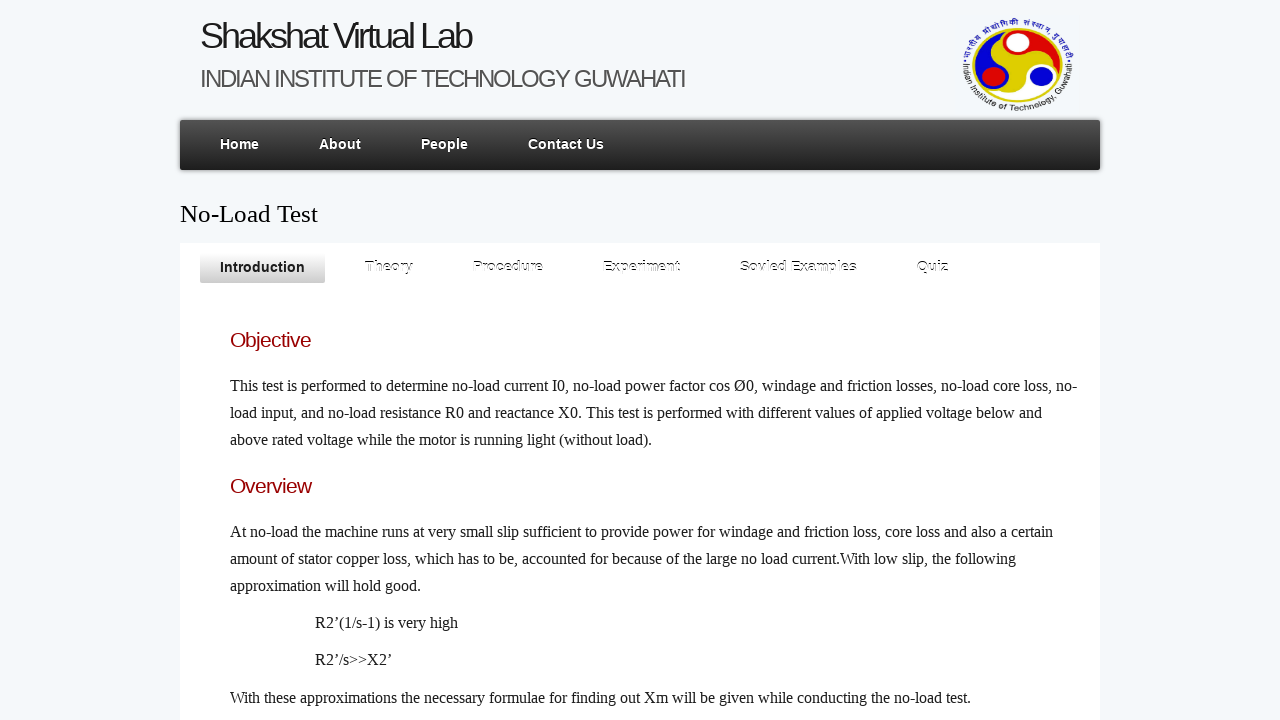

Clicked on Introduction tab at (262, 268) on xpath=/html/body/div/div[4]/ul/li[1]/a
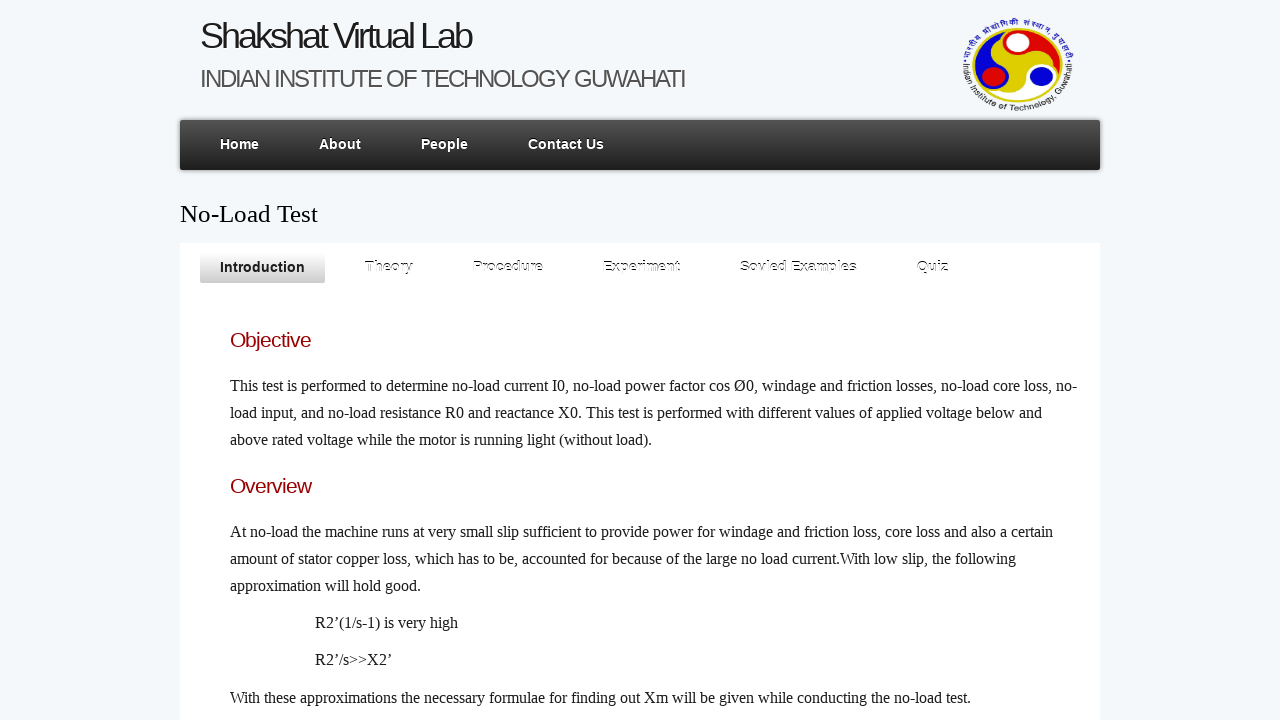

Introduction page loaded
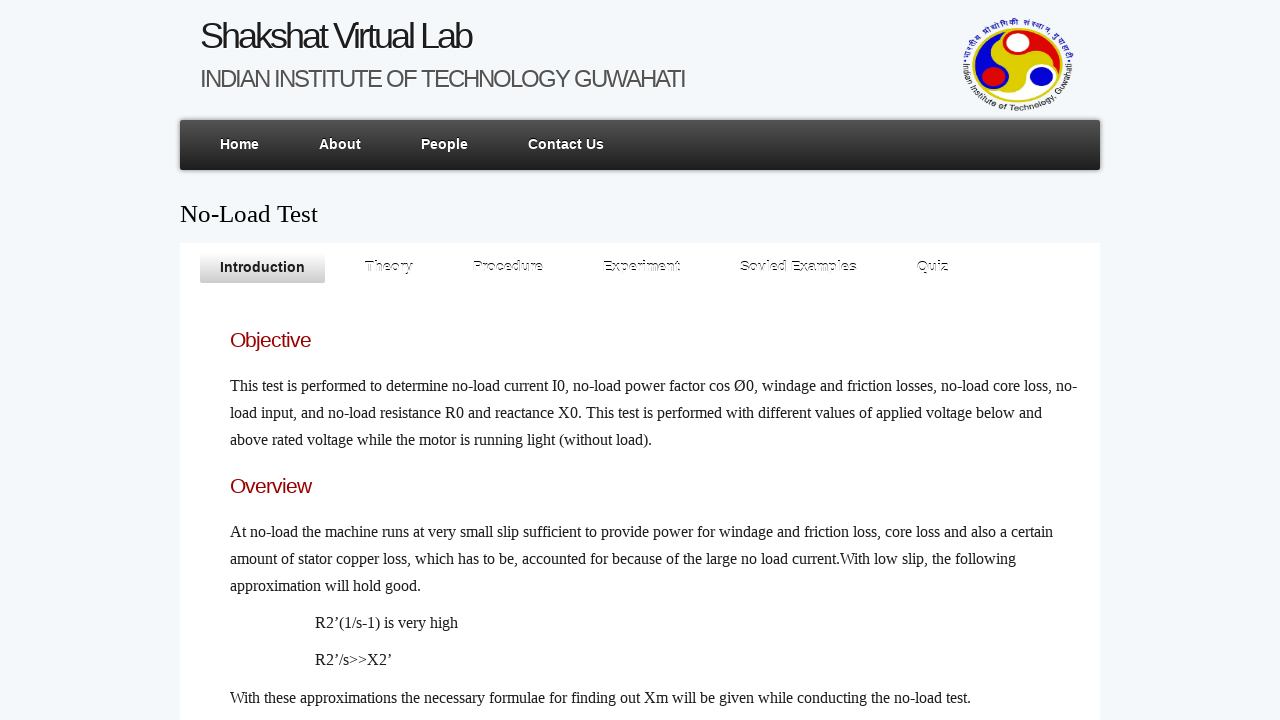

Clicked on Theory tab at (389, 268) on xpath=/html/body/div/div[4]/ul/li[2]/a
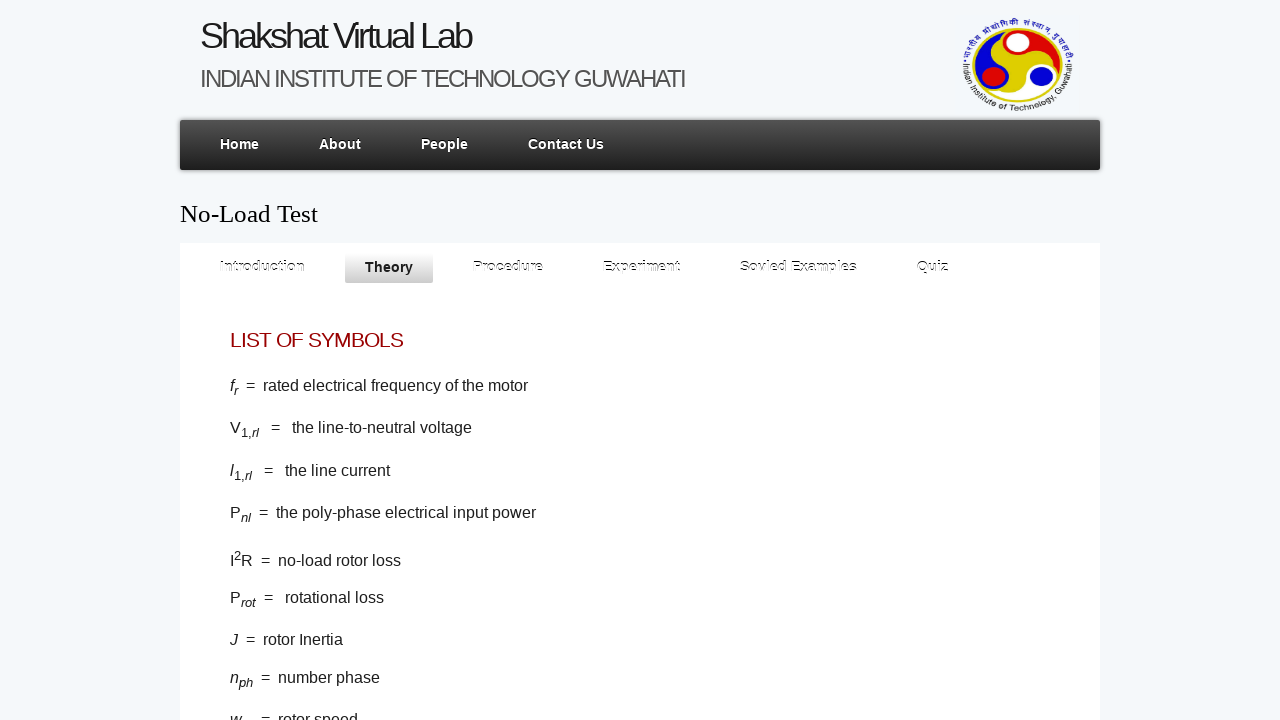

Theory page loaded
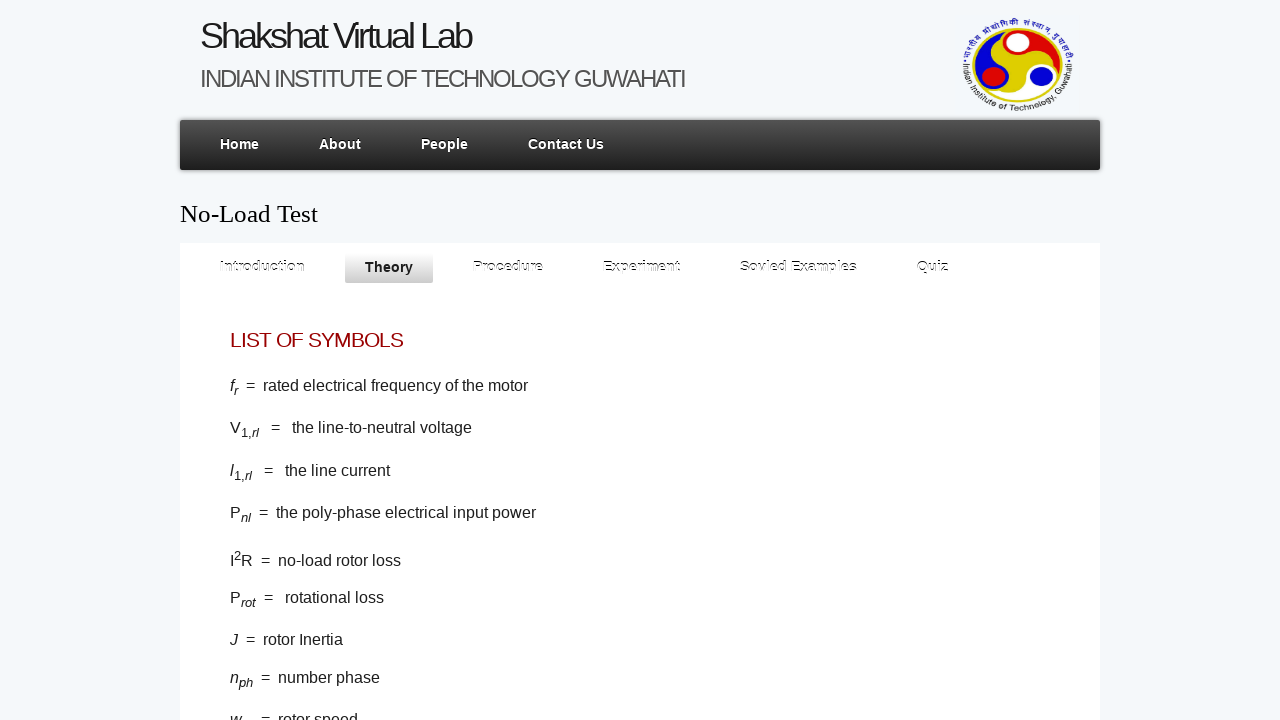

Clicked on Procedure tab at (508, 268) on xpath=/html/body/div/div[4]/ul/li[3]/a
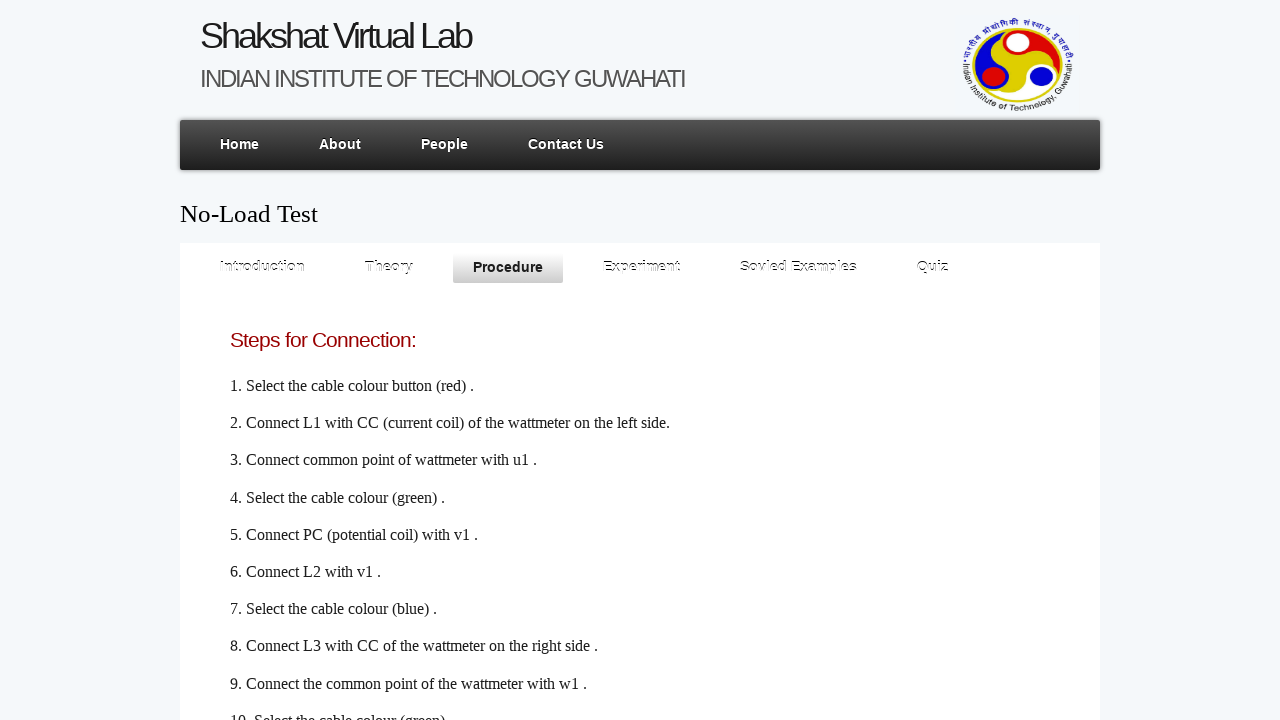

Procedure page loaded
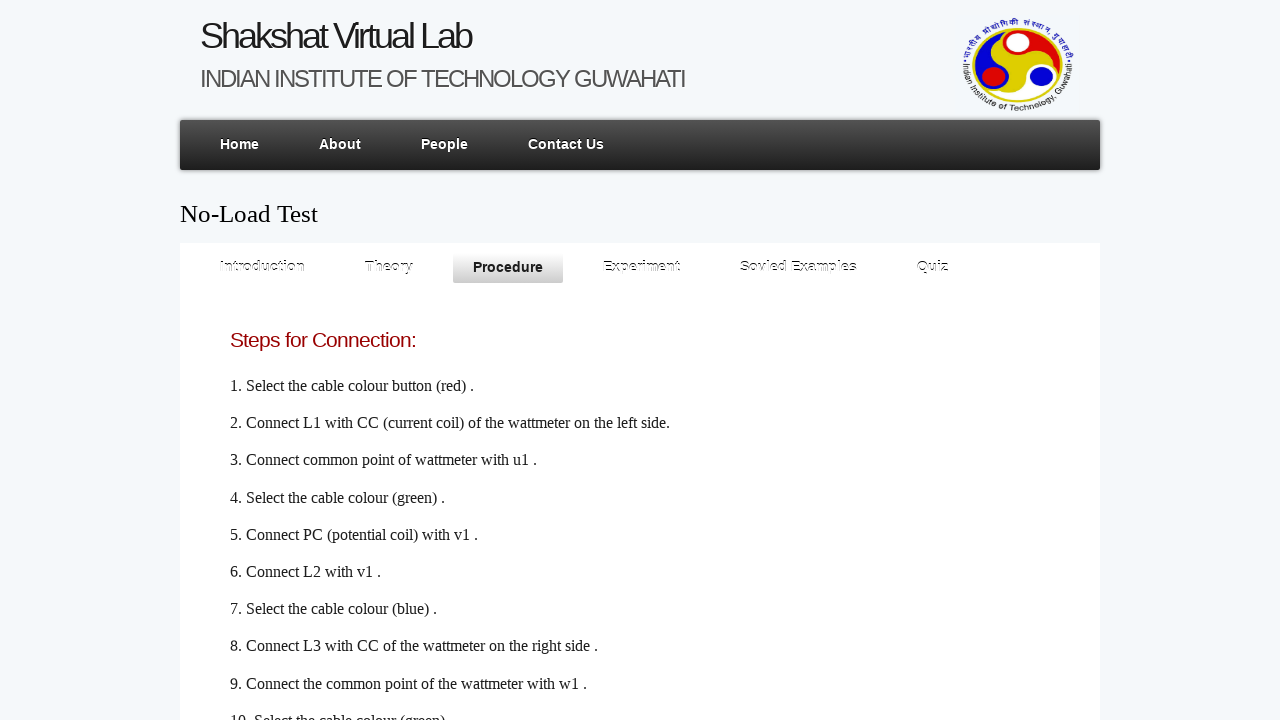

Clicked YouTube link on procedure page at (250, 624) on xpath=/html/body/div/div[4]/div/h2/a
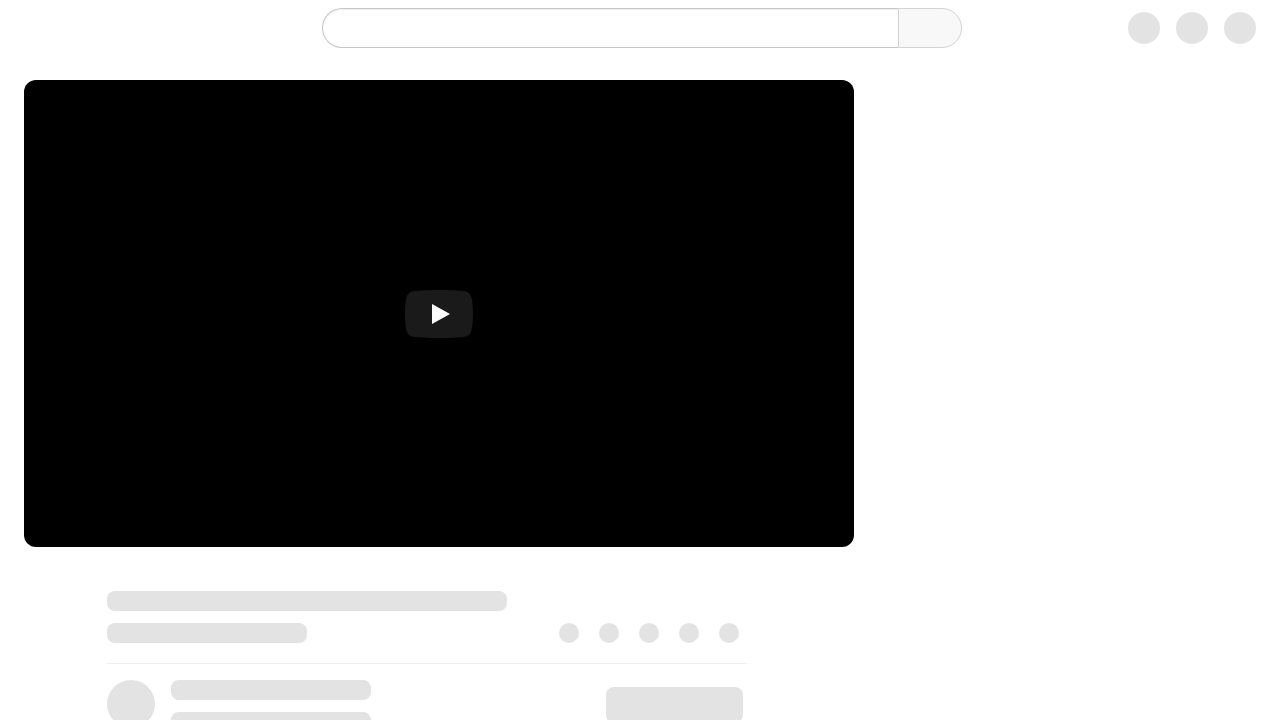

YouTube page loaded
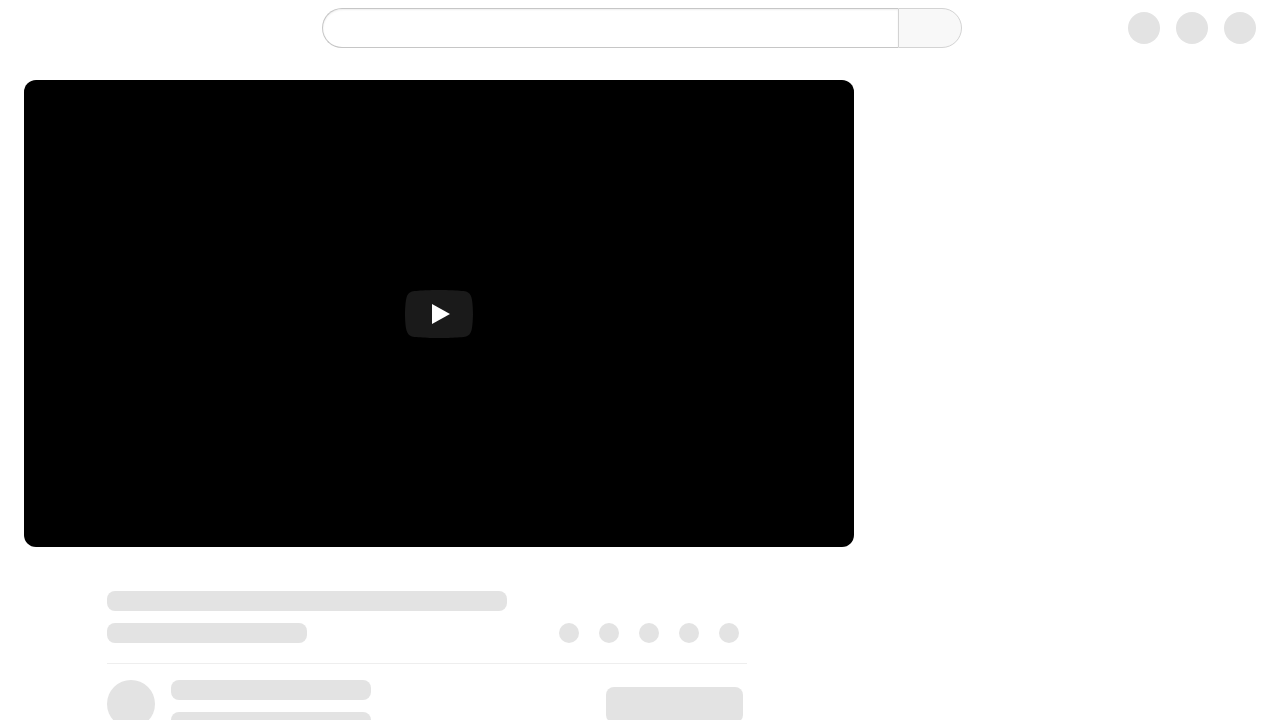

Navigated back from YouTube
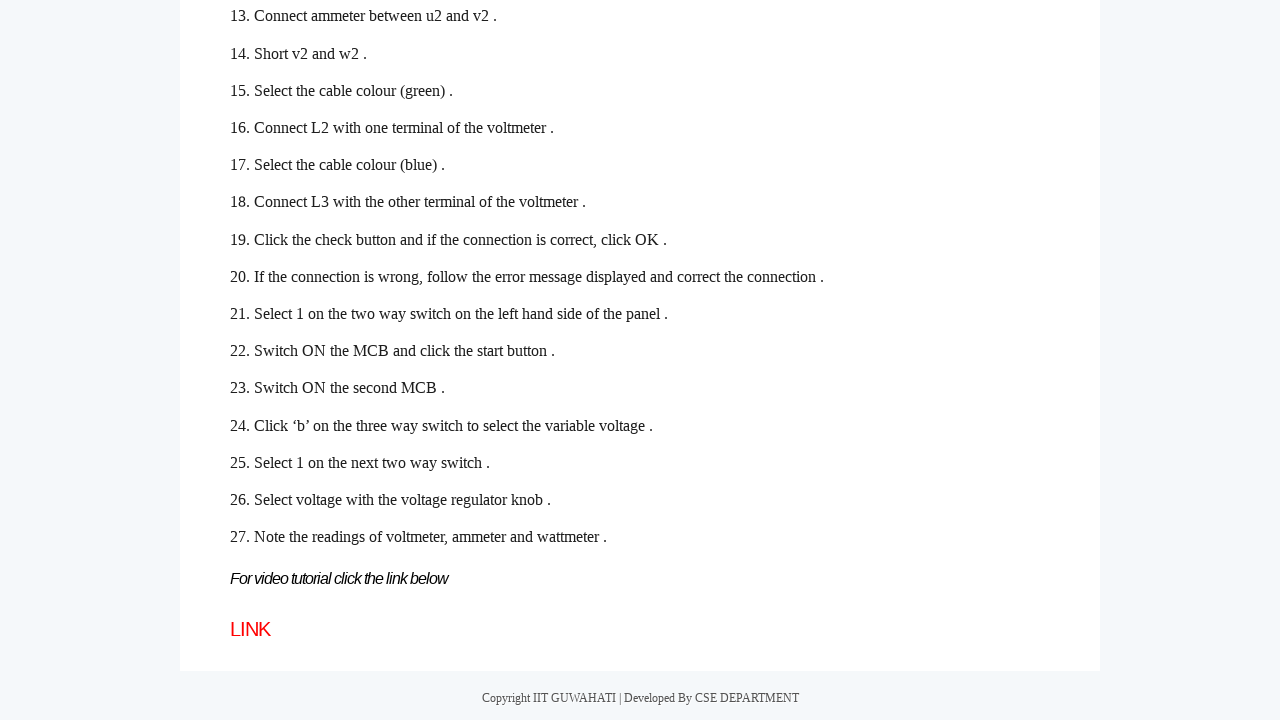

Clicked on Simulator tab at (642, 268) on xpath=/html/body/div/div[4]/ul/li[4]/a
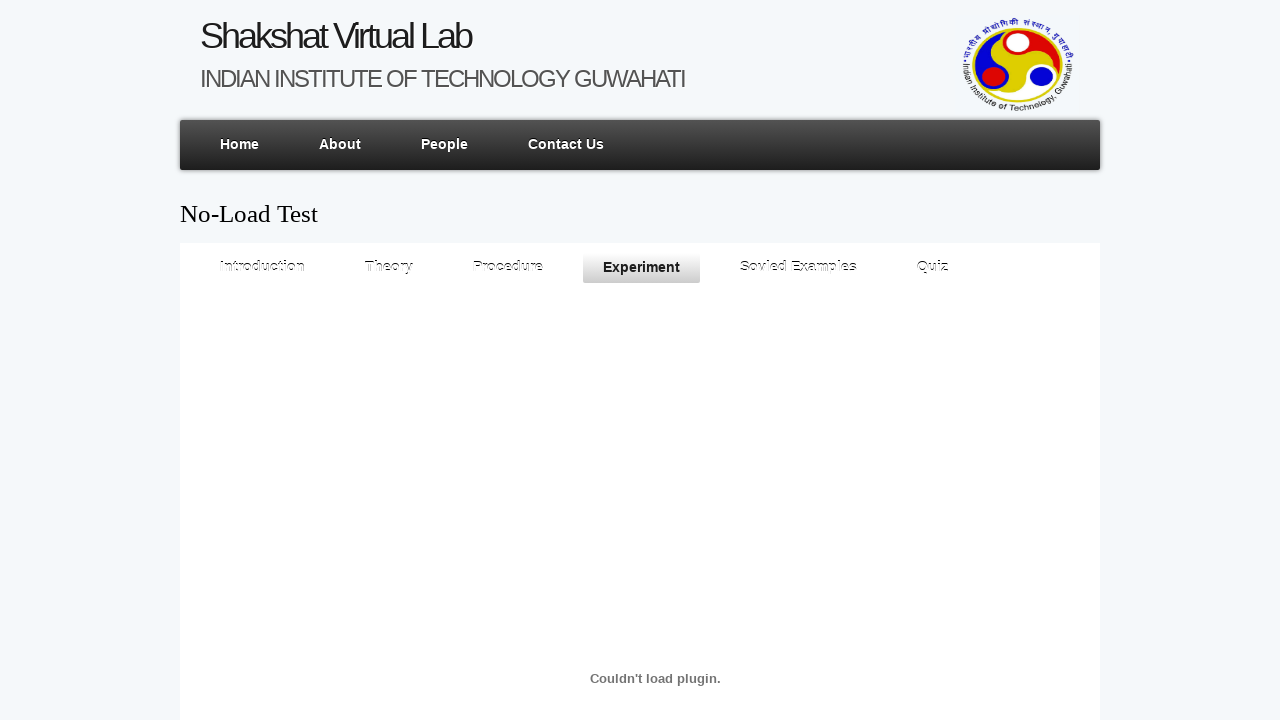

Simulator page loaded
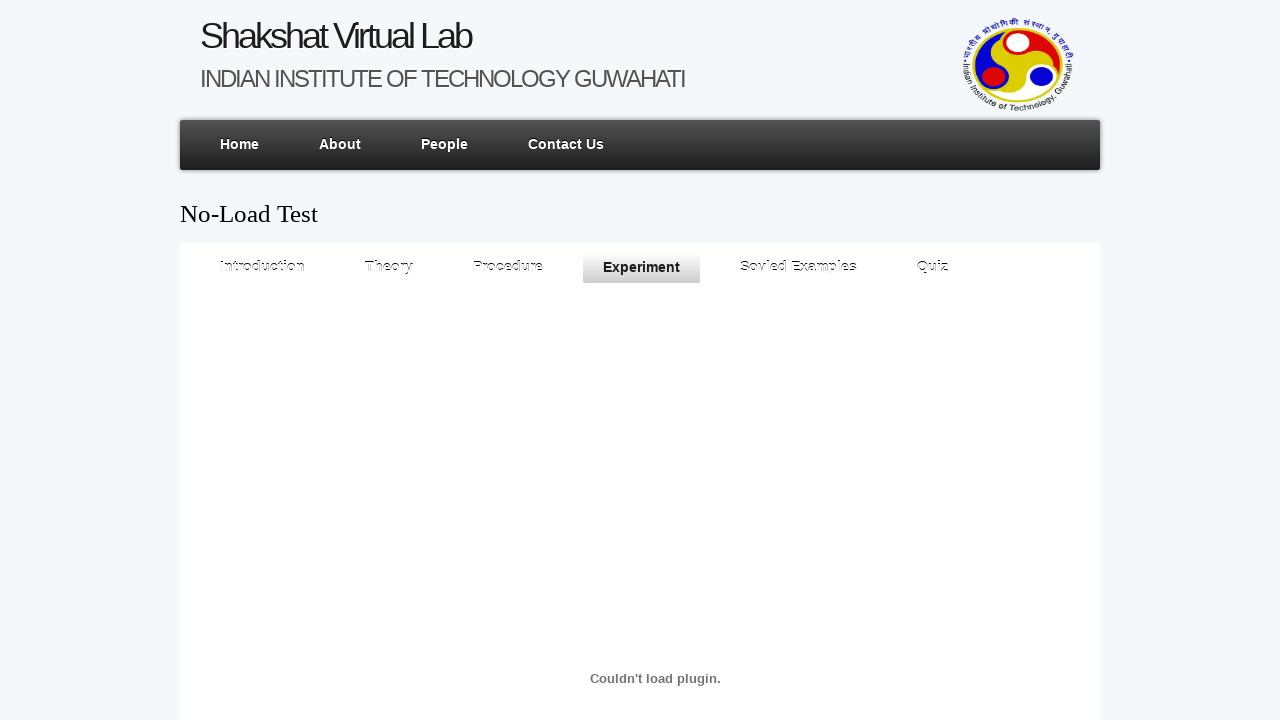

Clicked total no-load simulator image link at (562, 474) on xpath=/html/body/div/div[4]/div/h1/p[3]/a/i
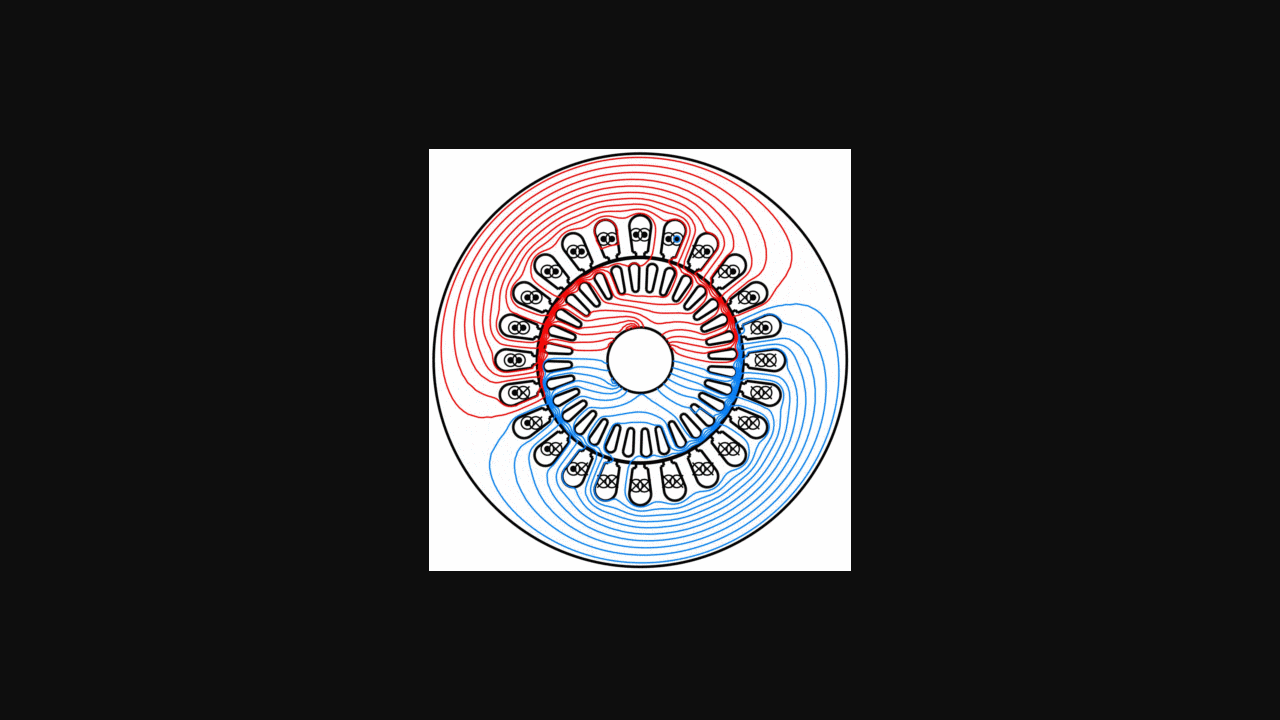

Total no-load simulator page loaded
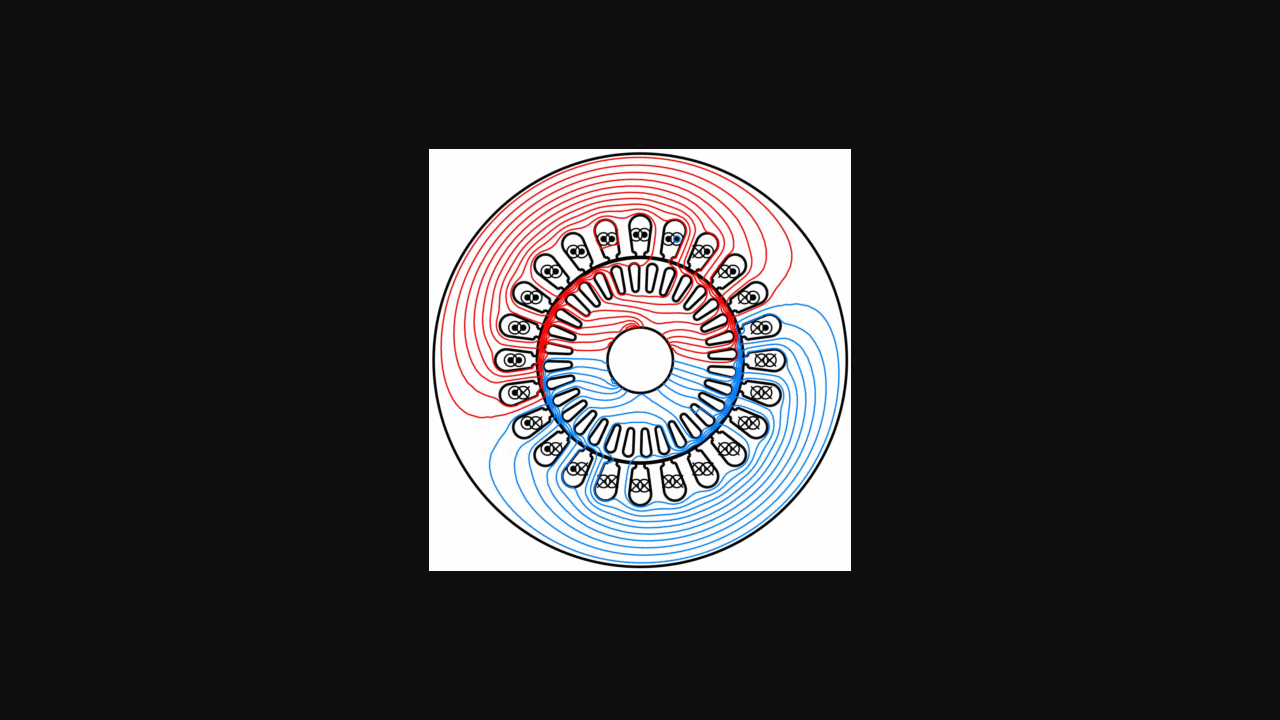

Navigated back from total no-load simulator
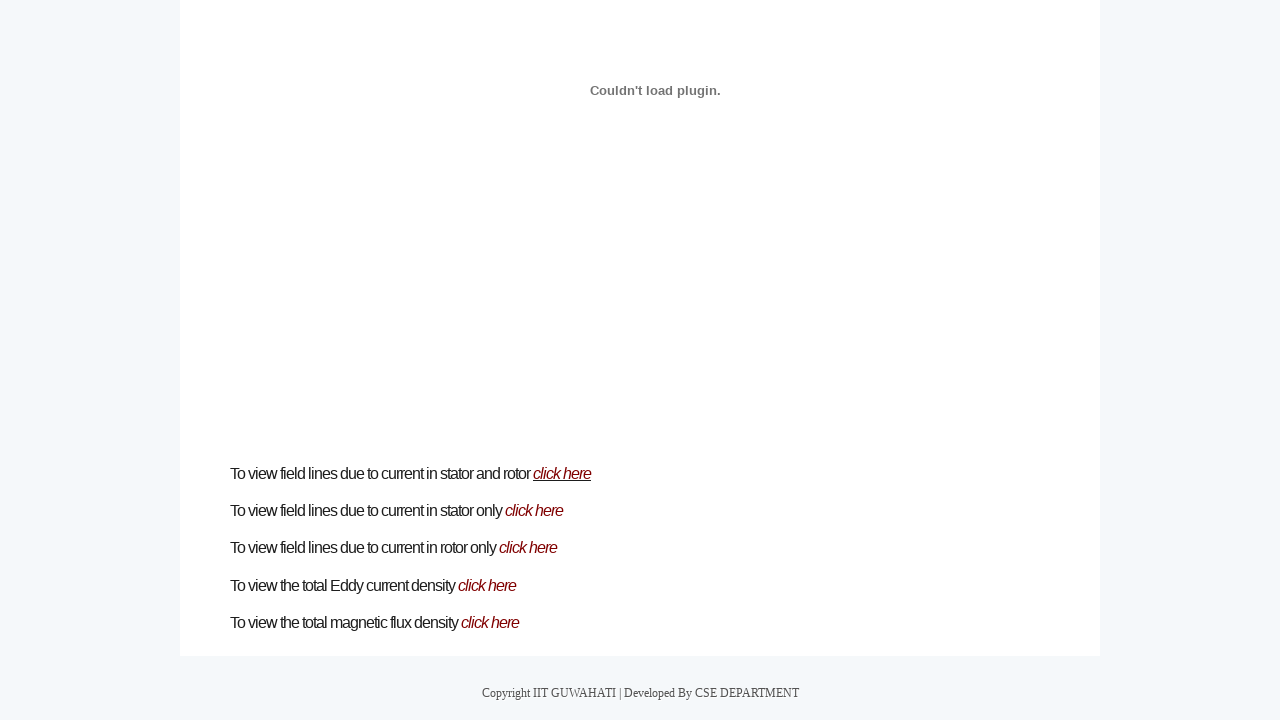

Clicked stator no-load simulator image link at (534, 511) on xpath=/html/body/div/div[4]/div/h1/p[4]/a/i
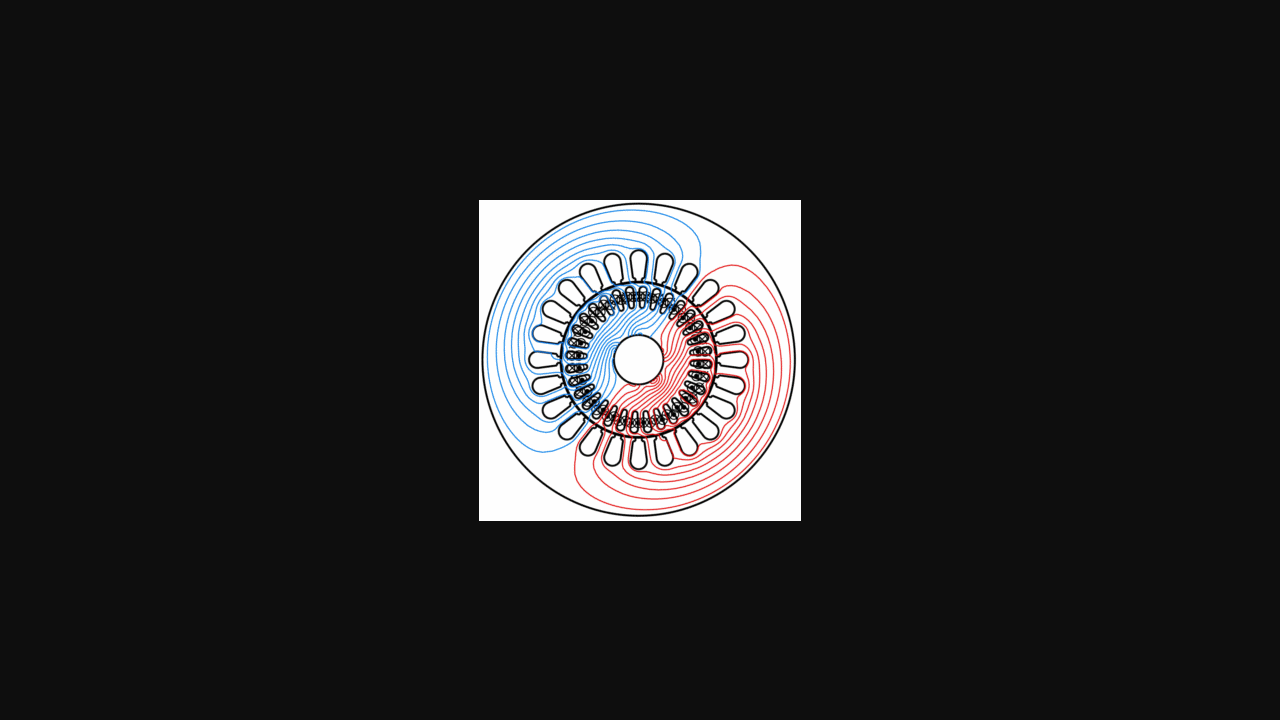

Stator no-load simulator page loaded
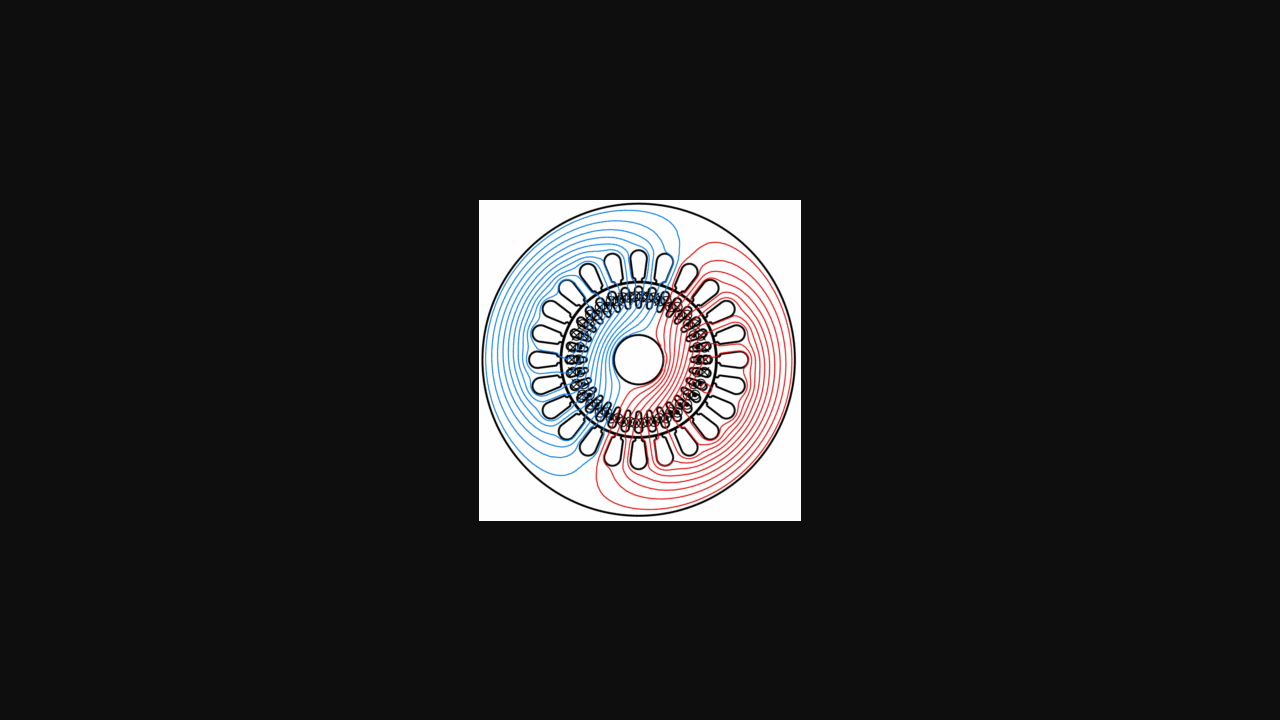

Navigated back from stator no-load simulator
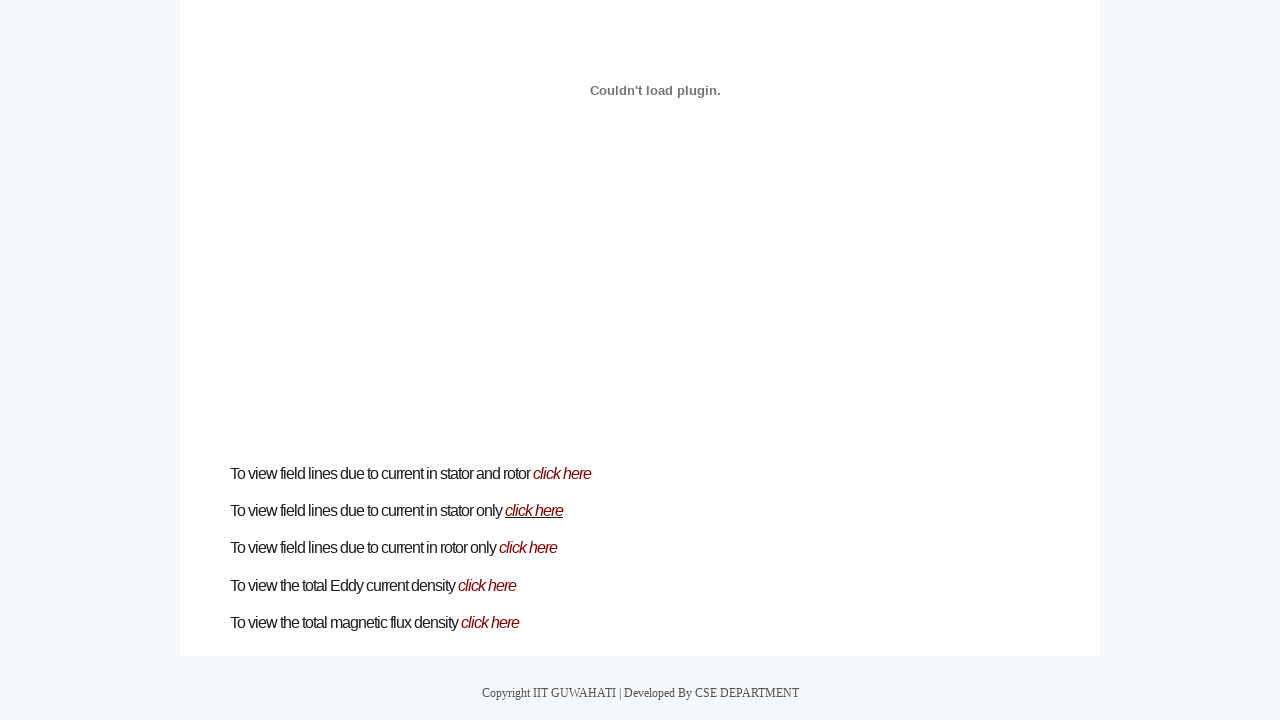

Clicked rotor no-load simulator image link at (528, 548) on xpath=/html/body/div/div[4]/div/h1/p[5]/a/i
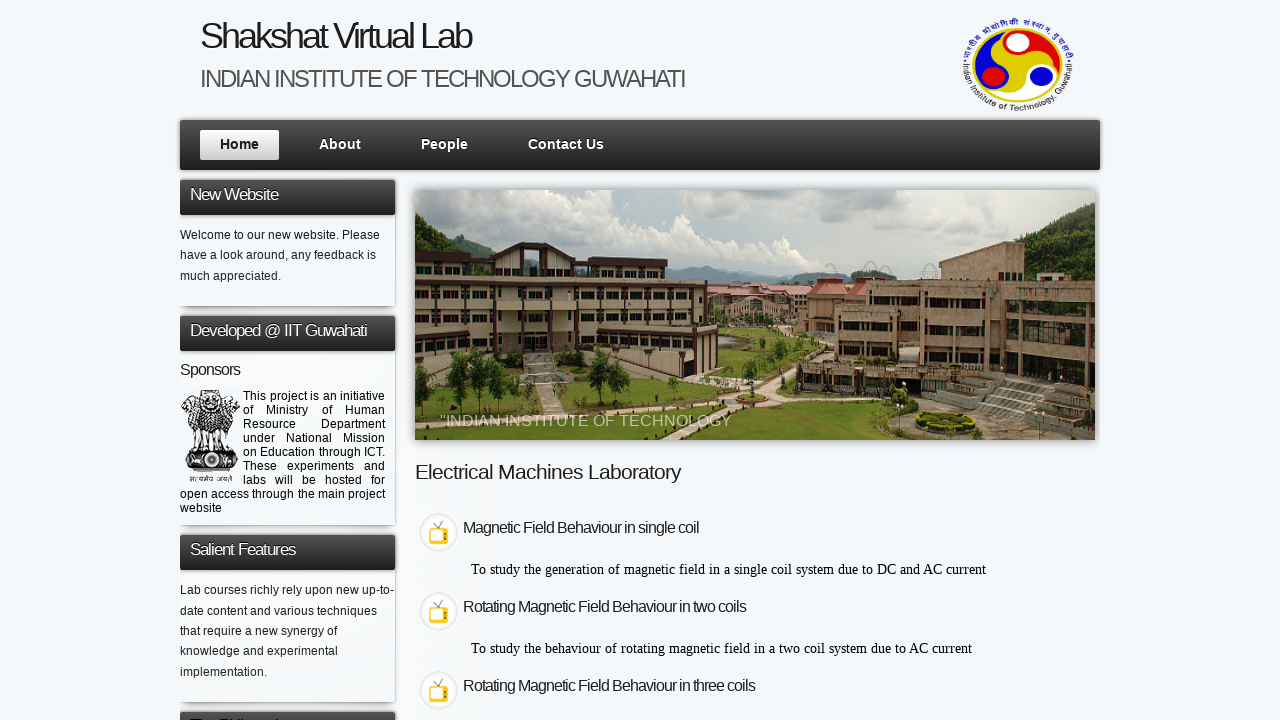

Rotor no-load simulator page loaded
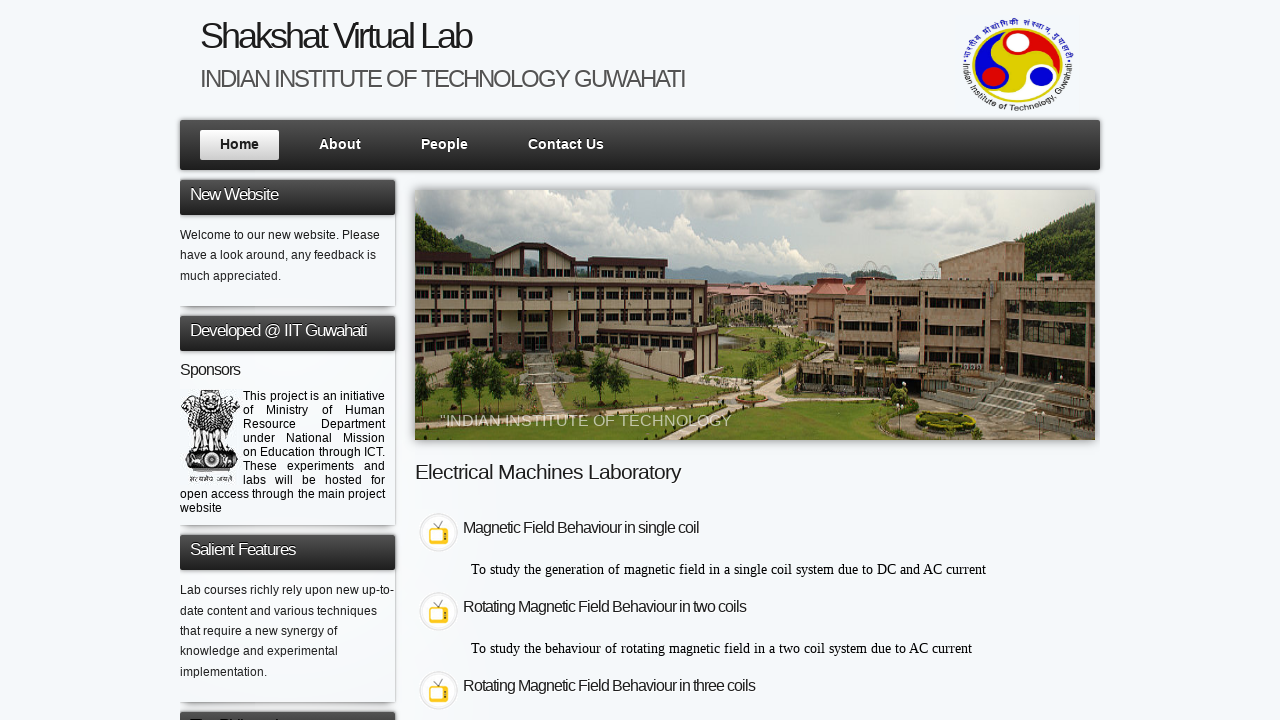

Navigated back from rotor no-load simulator
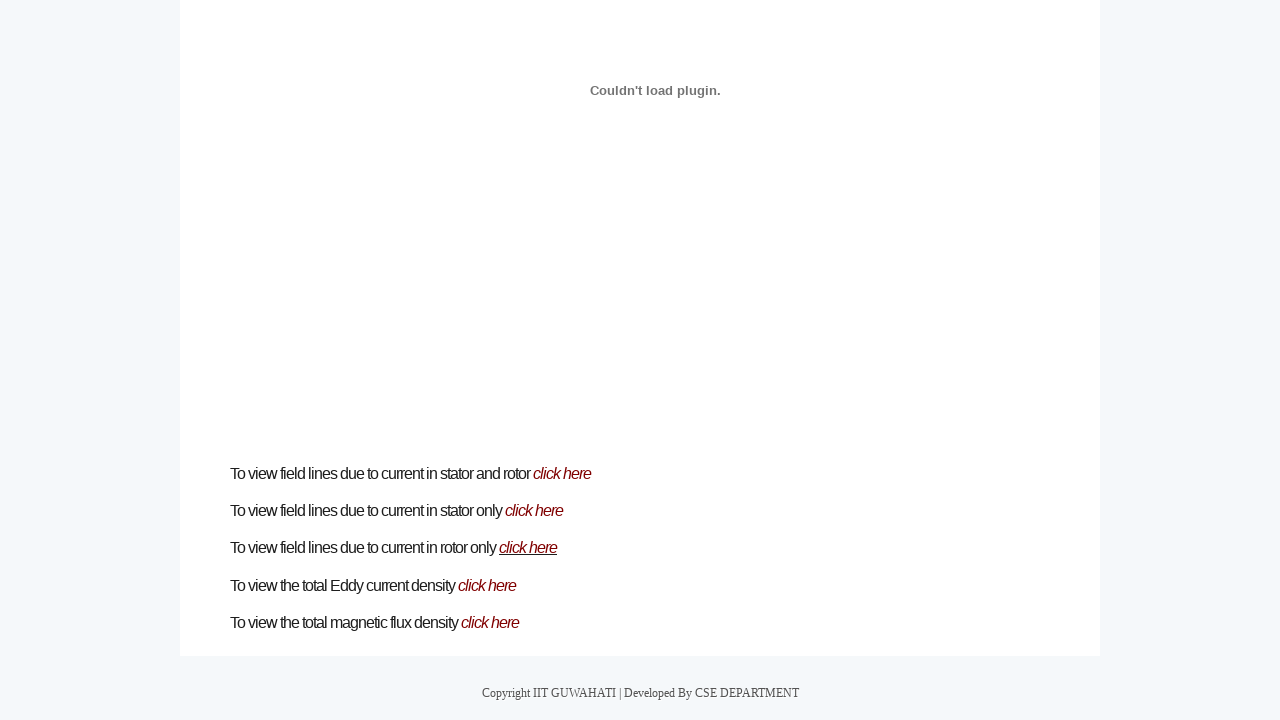

Clicked eddy current no-load simulator image link at (487, 585) on xpath=/html/body/div/div[4]/div/h1/p[6]/a/i
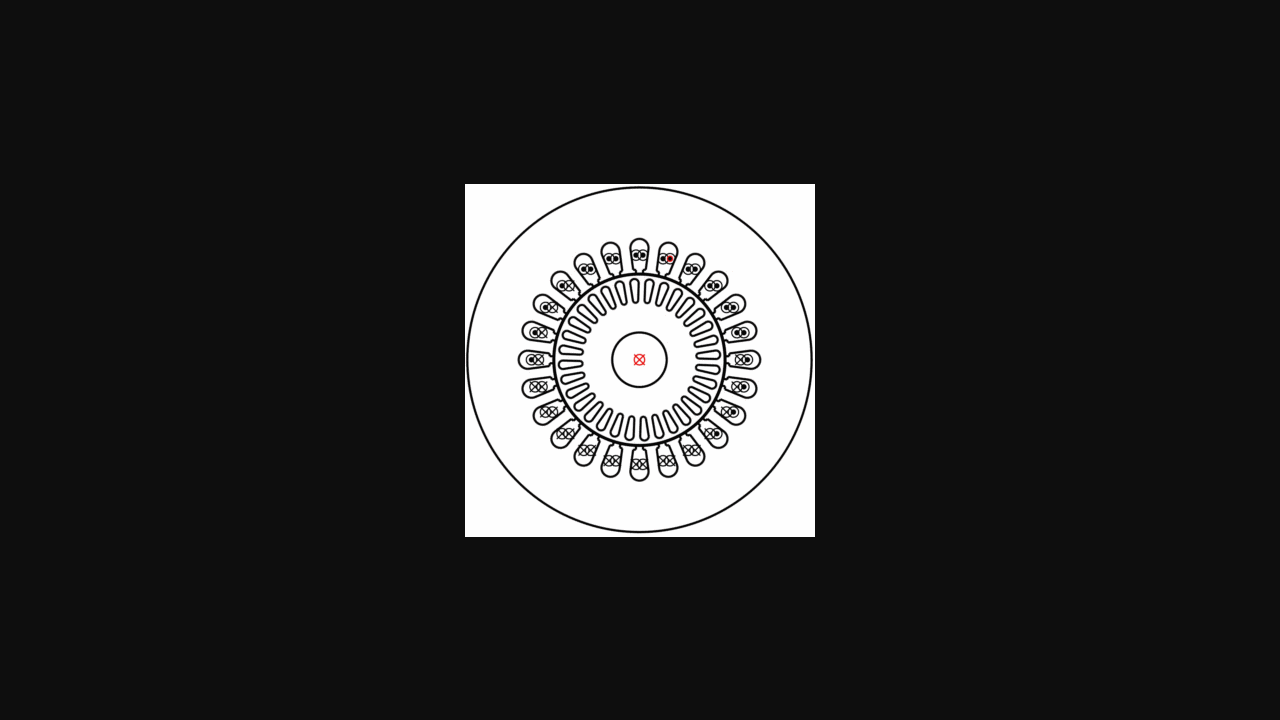

Eddy current no-load simulator page loaded
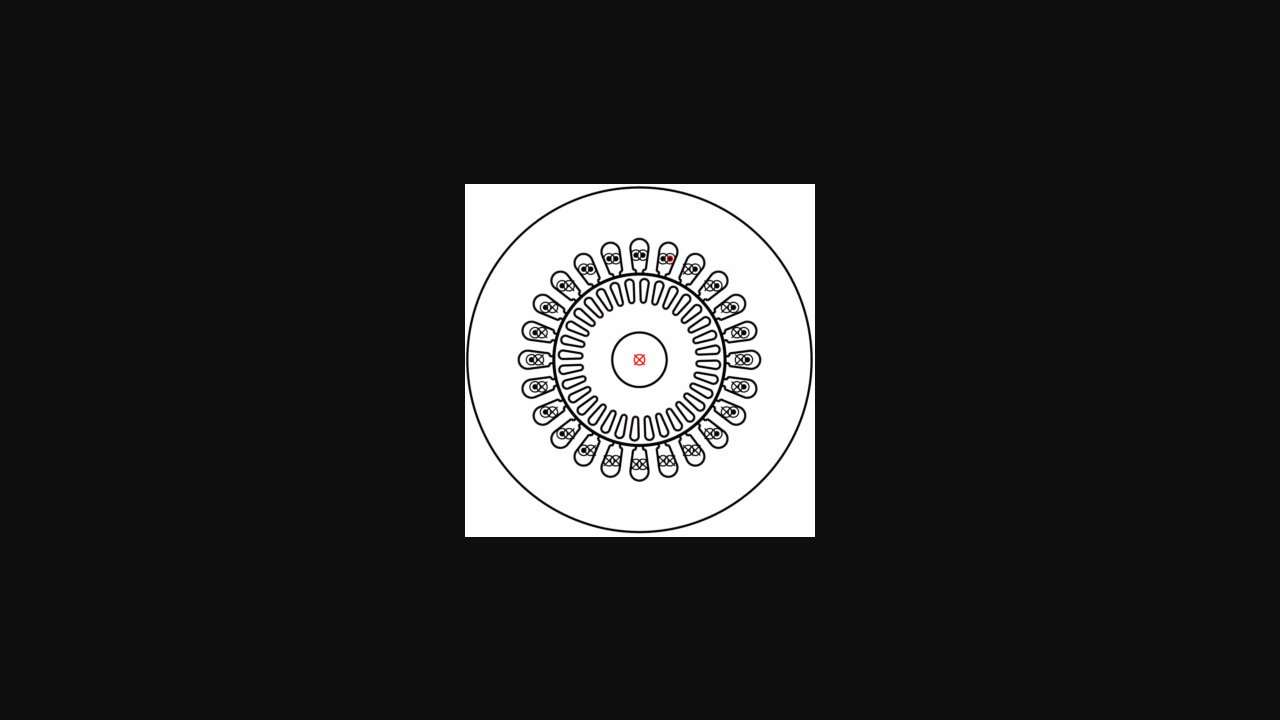

Navigated back from eddy current no-load simulator
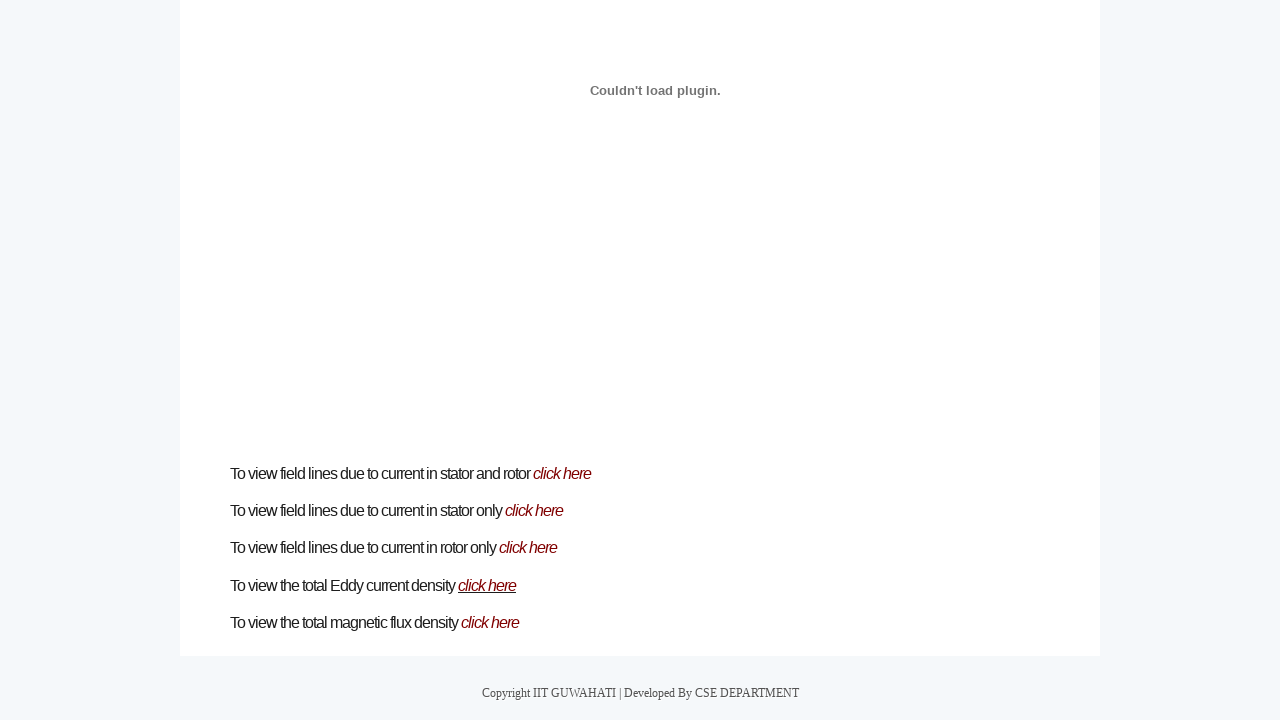

Clicked absorption no-load simulator image link at (490, 622) on xpath=/html/body/div/div[4]/div/h1/p[7]/a/i
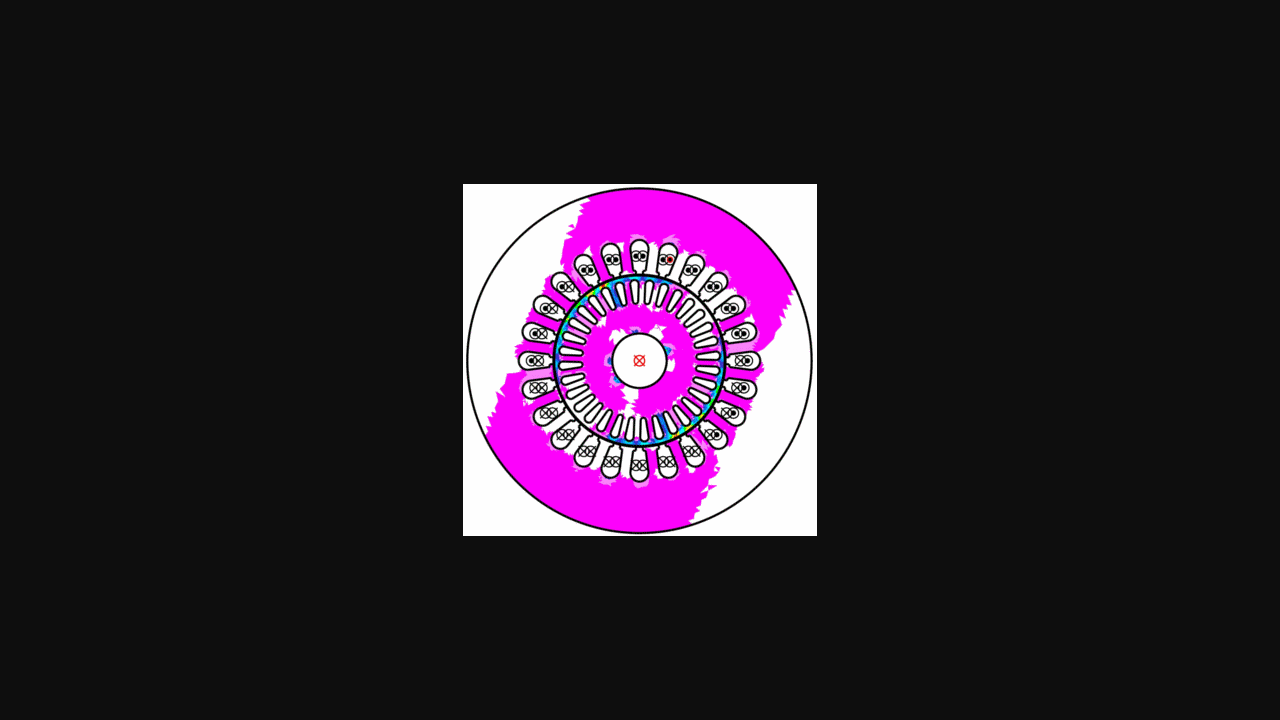

Absorption no-load simulator page loaded
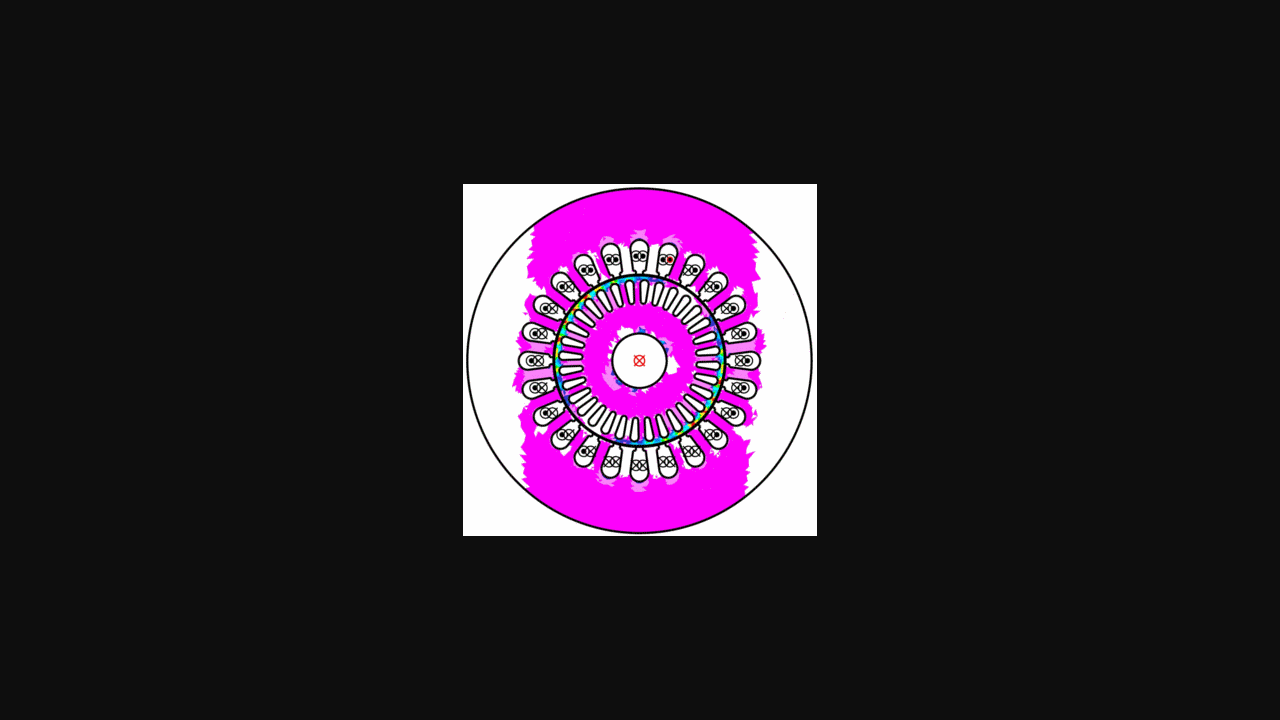

Navigated back from absorption no-load simulator
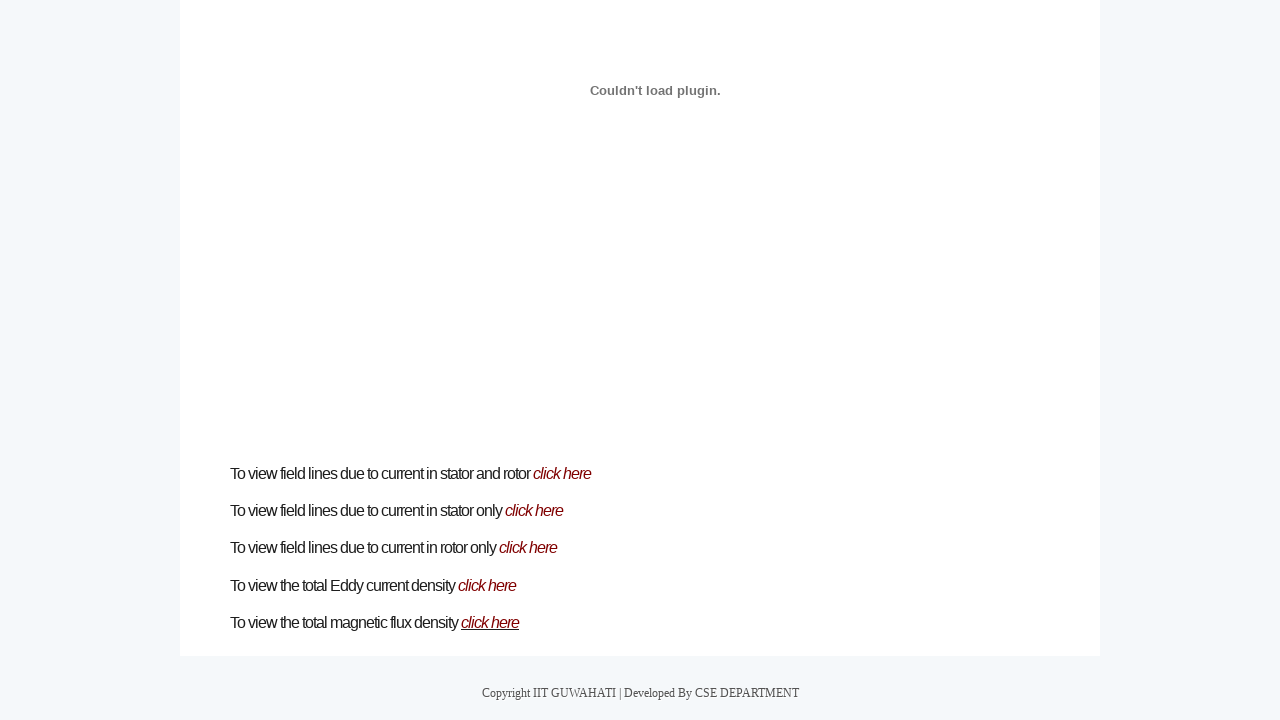

Clicked on Solved Examples tab at (798, 268) on xpath=/html/body/div/div[4]/ul/li[5]/a
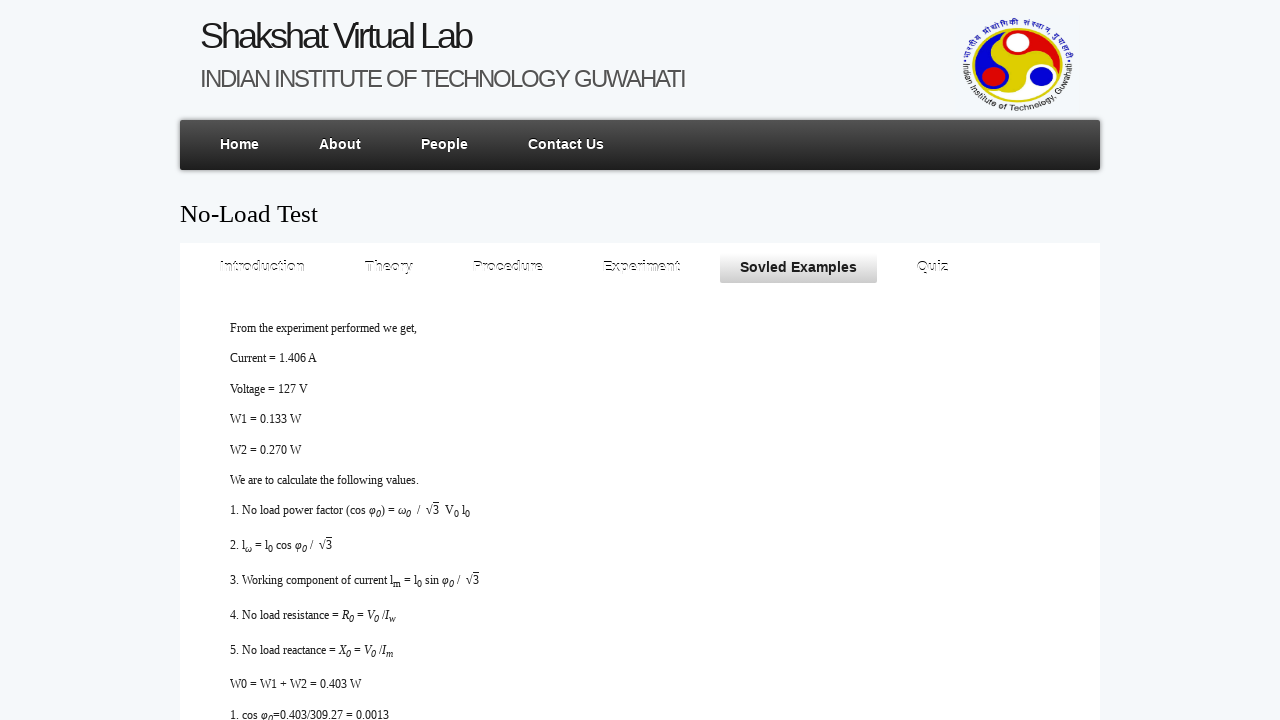

Solved Examples page loaded
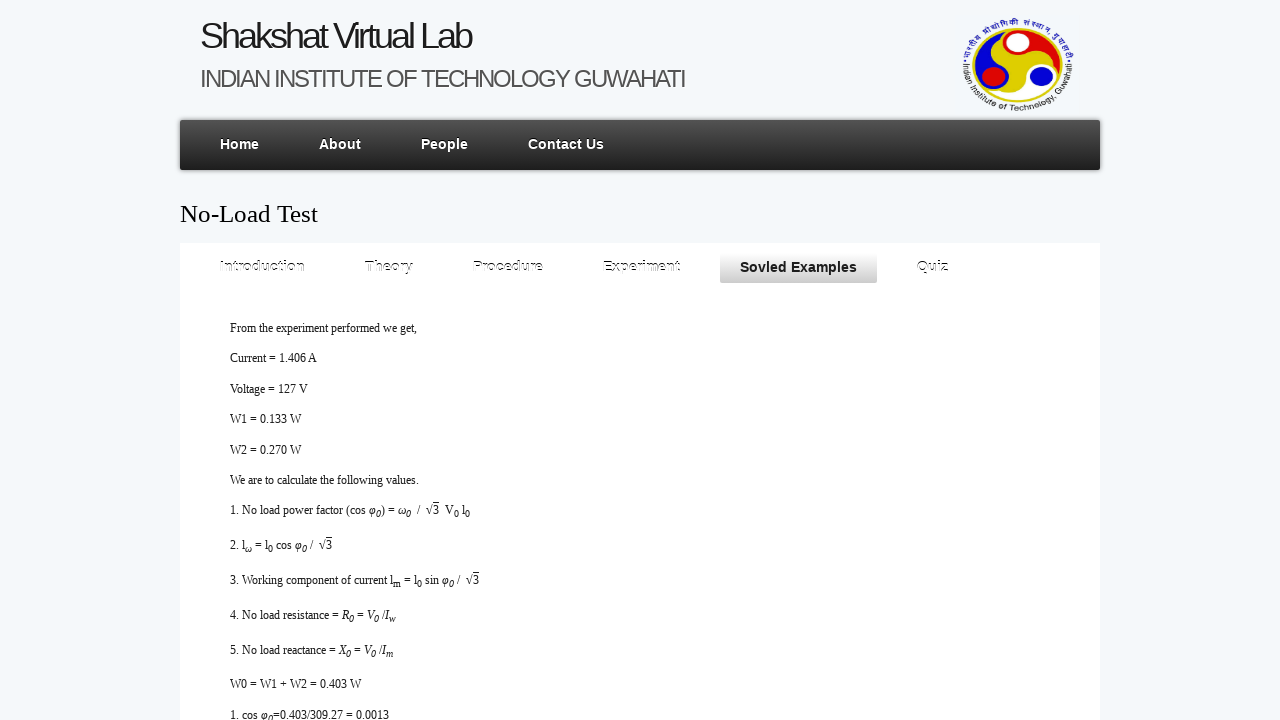

Clicked on Quiz tab at (932, 268) on xpath=//html/body/div/div[4]/ul/li[6]/a
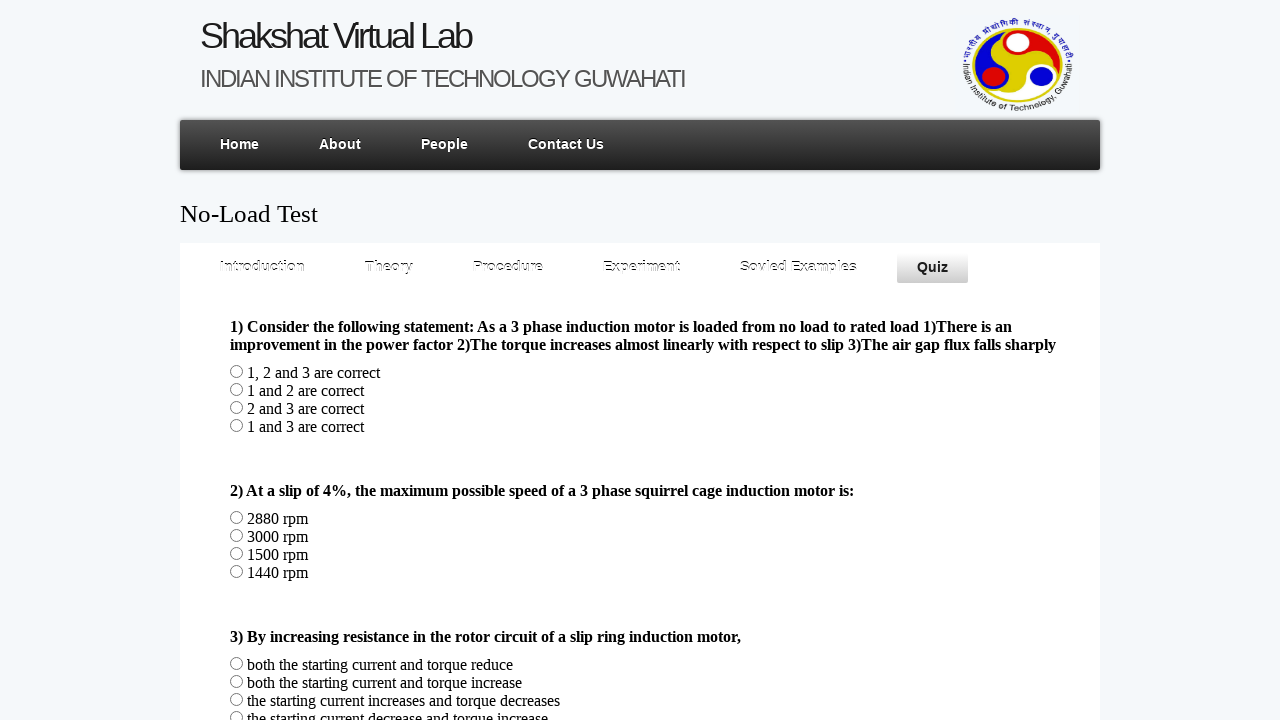

Quiz page loaded
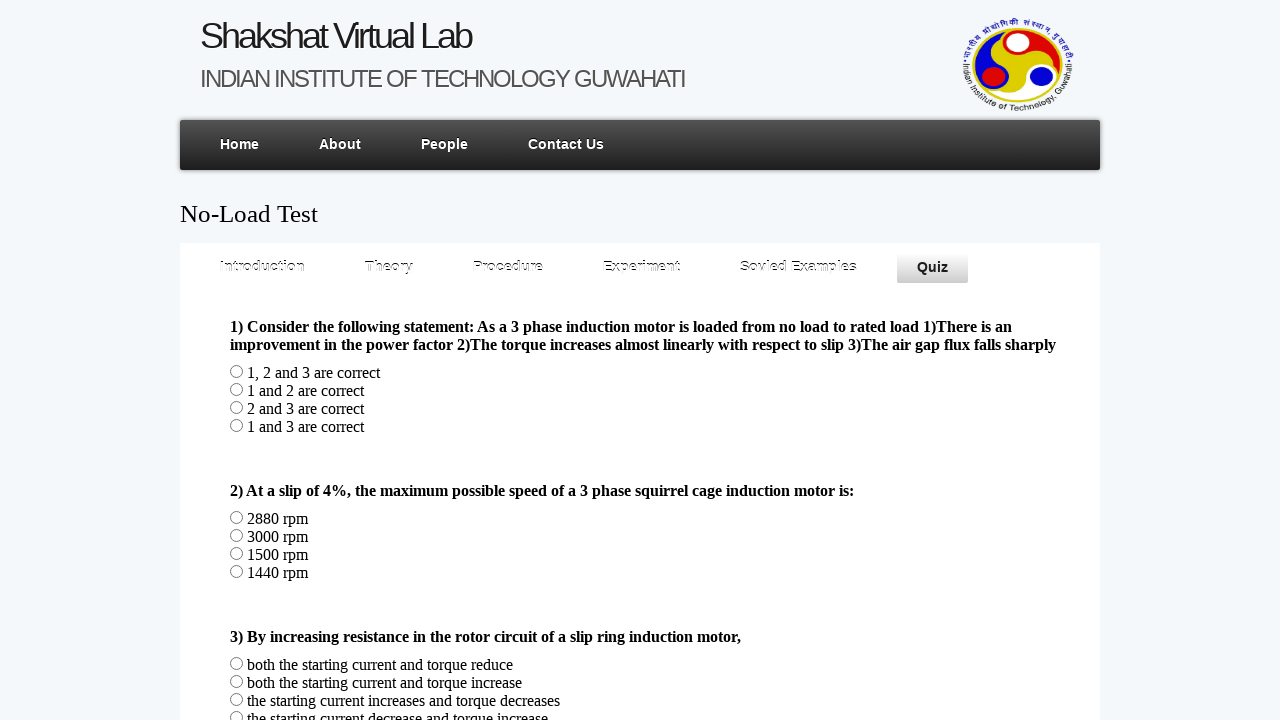

Selected correct answer option at (236, 426) on xpath=/html/body/div/div[4]/div/form/div/div[3]/div[2]/input
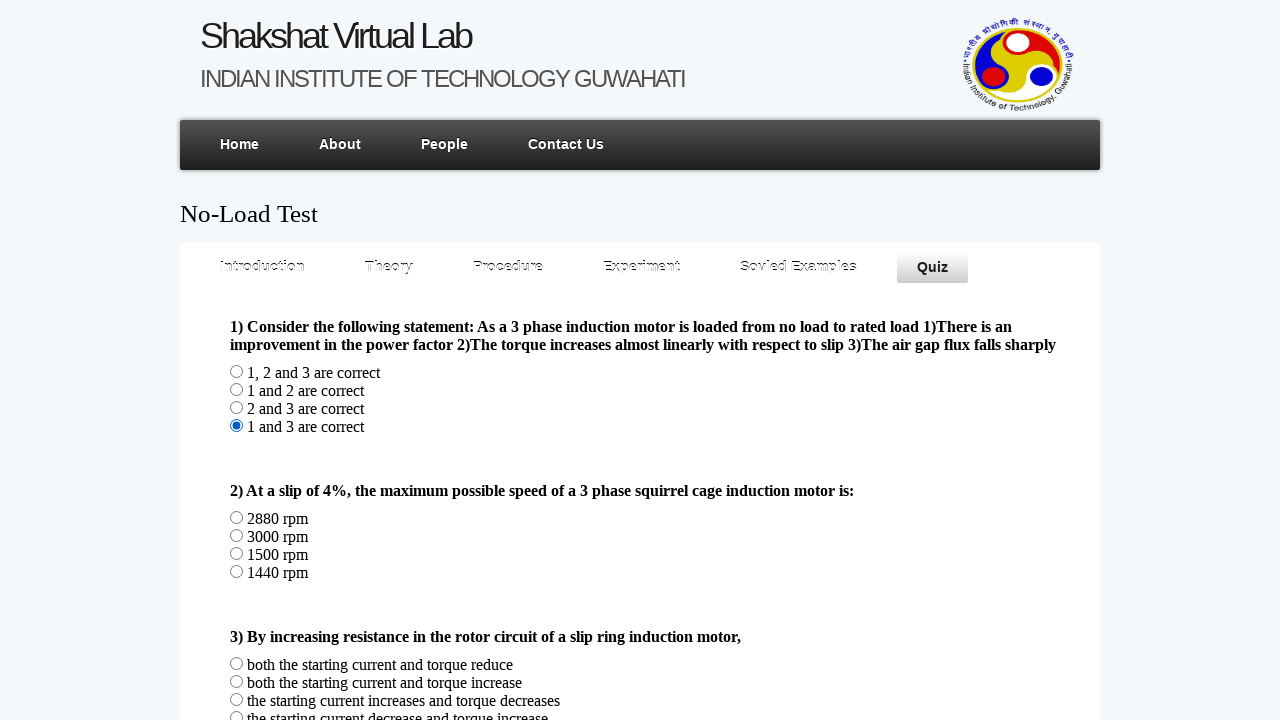

Submitted quiz with correct answer at (252, 654) on xpath=/html/body/div/div[4]/div/form/div/div[3]/div[10]/div[5]/div[5]/input[2]
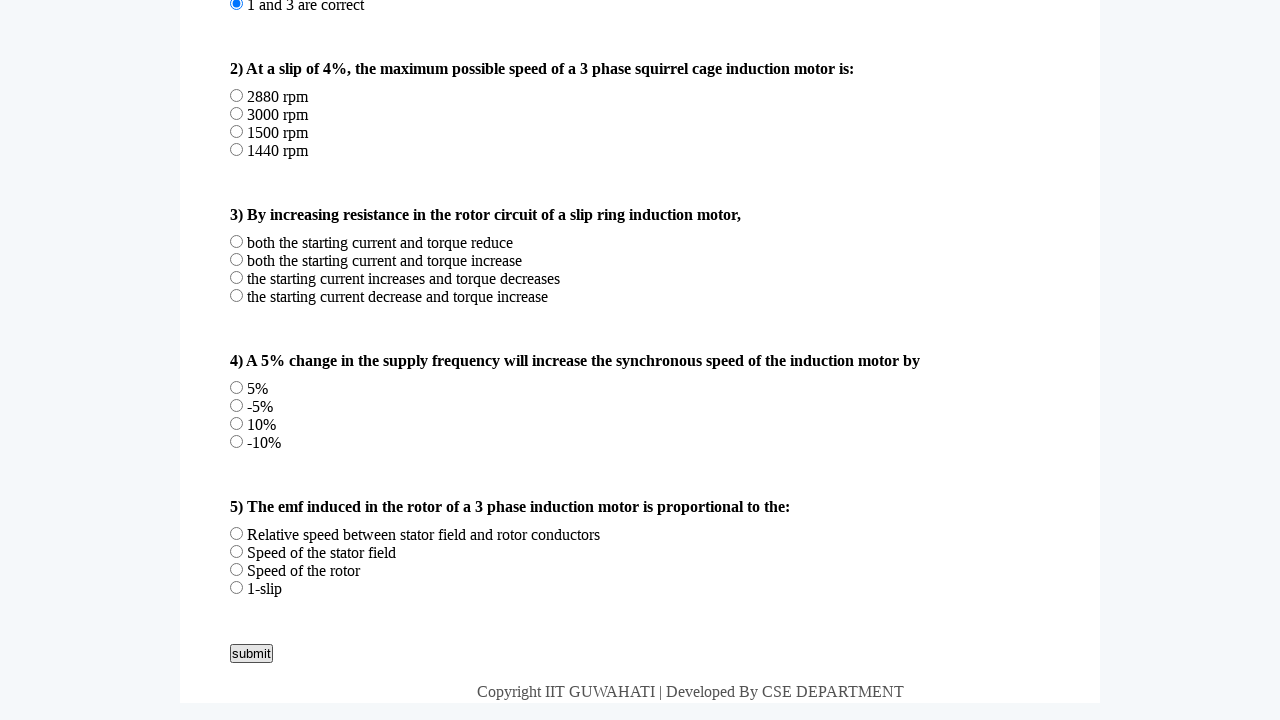

Quiz feedback loaded for correct answer
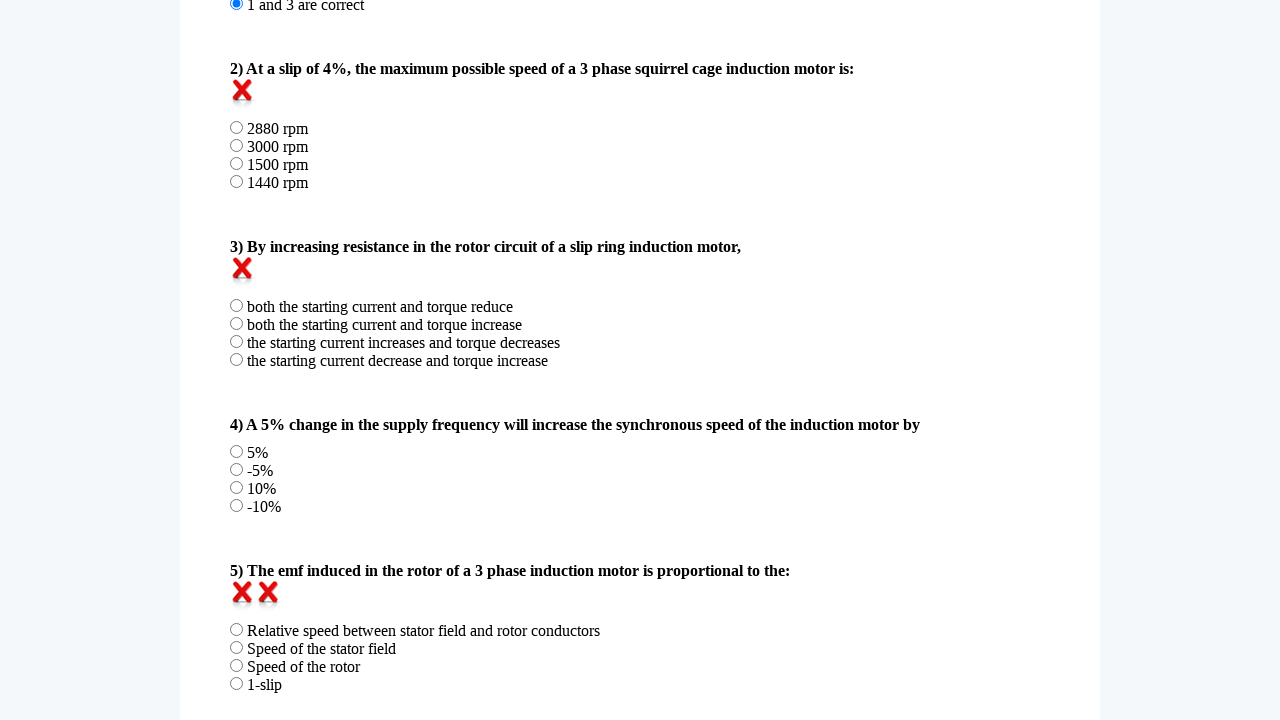

Reloaded page to test incorrect answer
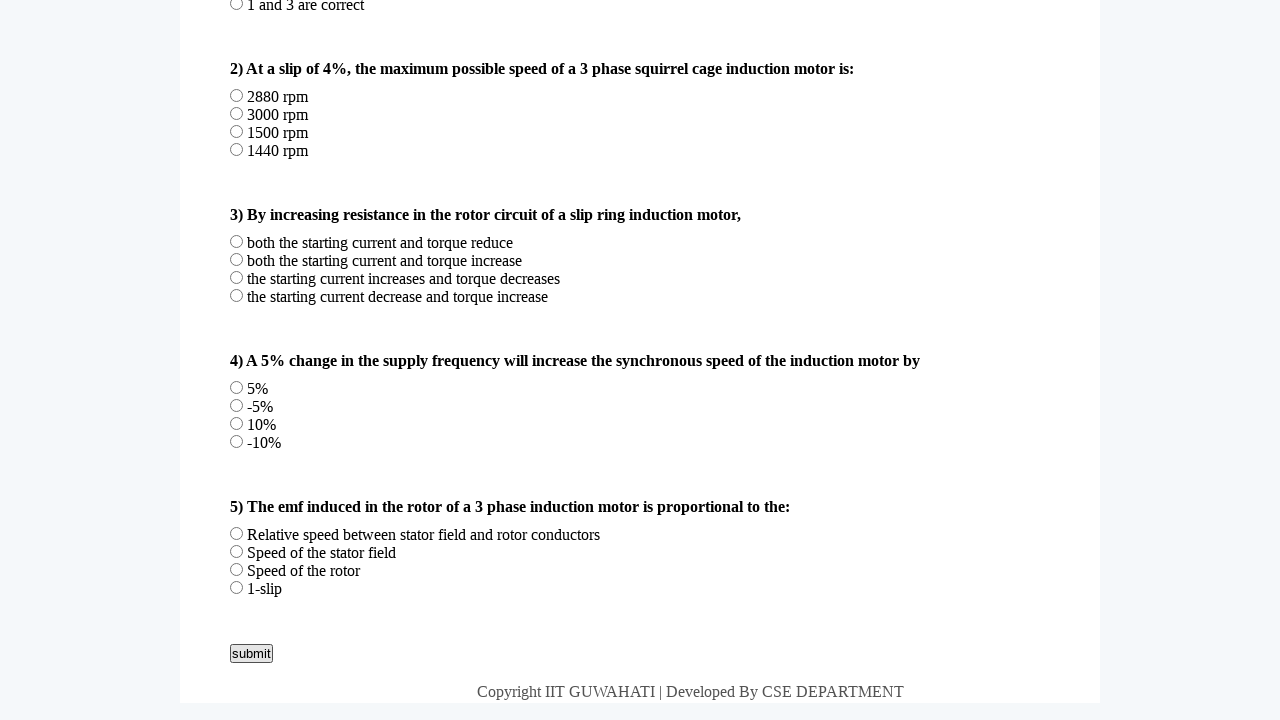

Selected incorrect answer option at (236, 360) on xpath=/html/body/div/div[4]/div/form/div/div[2]/input
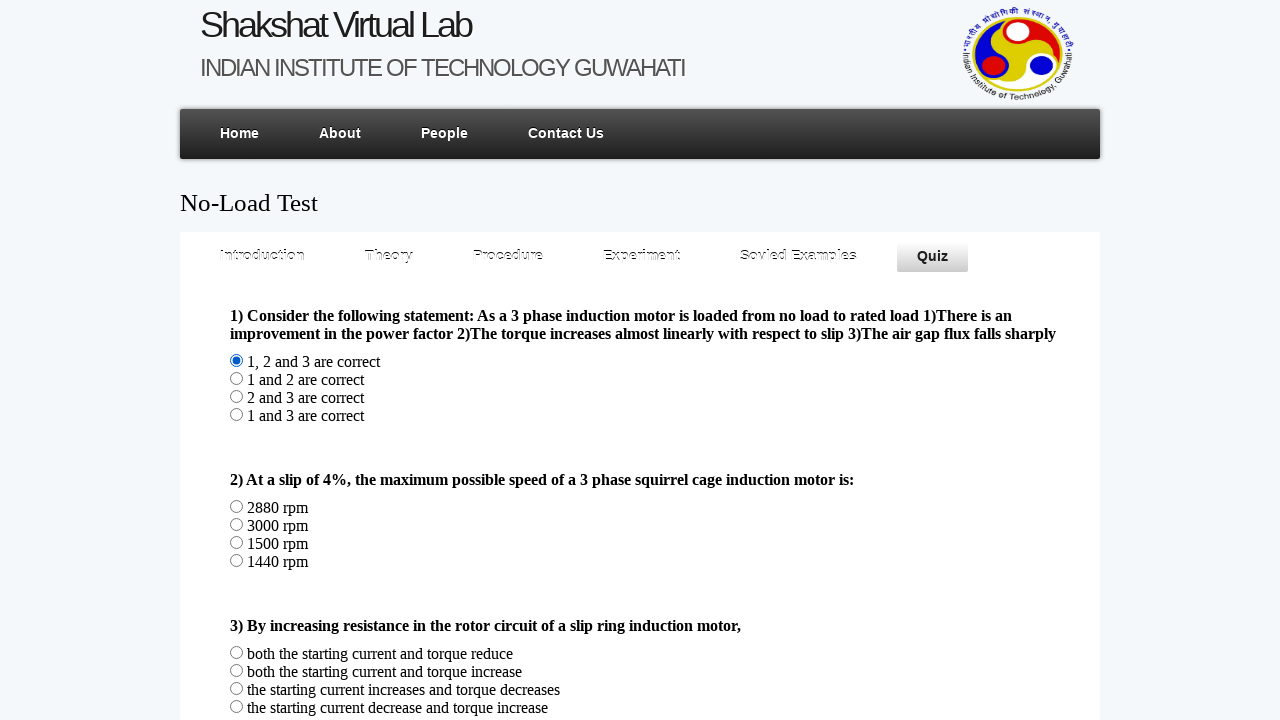

Submitted quiz with incorrect answer at (252, 654) on xpath=/html/body/div/div[4]/div/form/div/div[3]/div[10]/div[5]/div[5]/input[2]
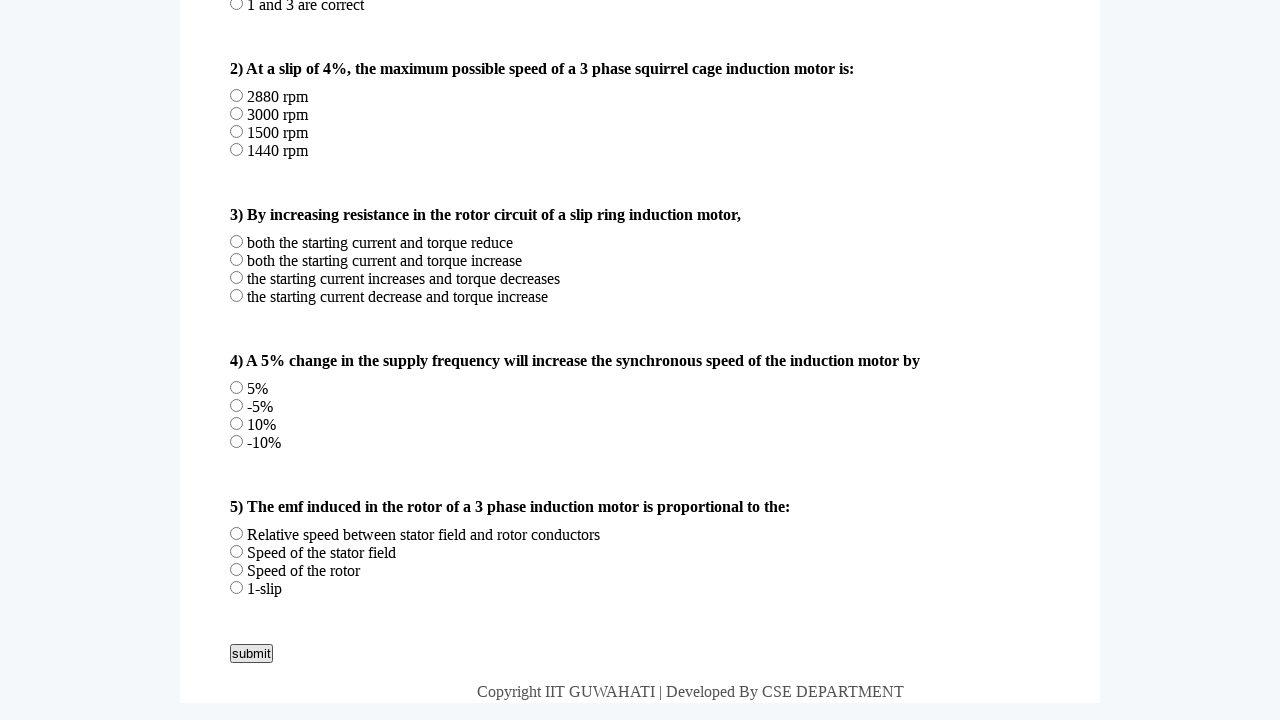

Quiz feedback loaded for incorrect answer
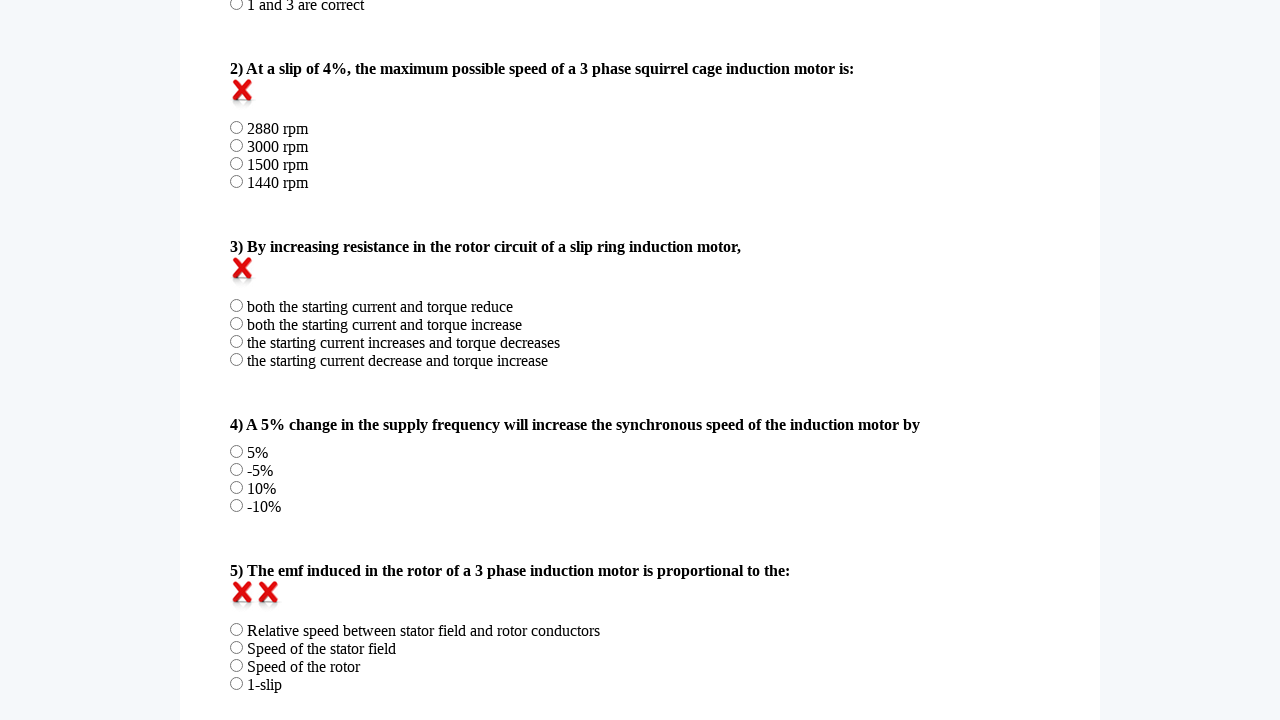

Reloaded page to test no answer selected
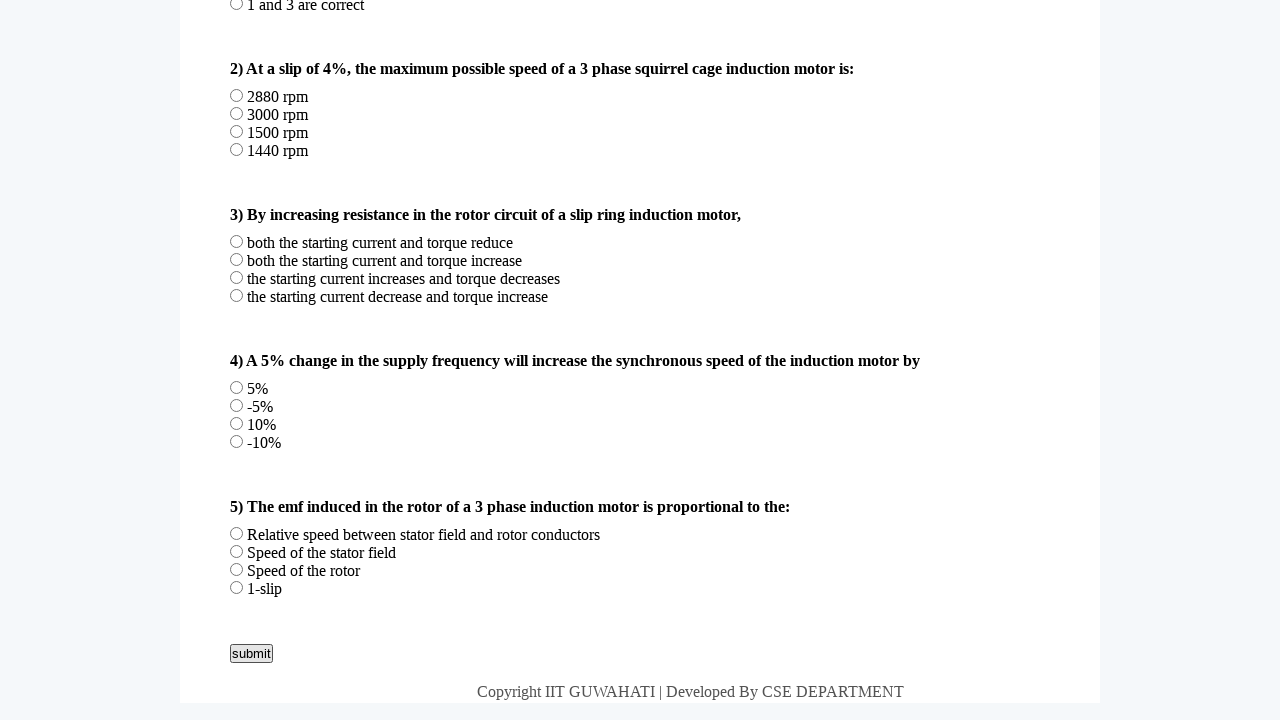

Submitted quiz without selecting any answer at (252, 654) on xpath=/html/body/div/div[4]/div/form/div/div[3]/div[10]/div[5]/div[5]/input[2]
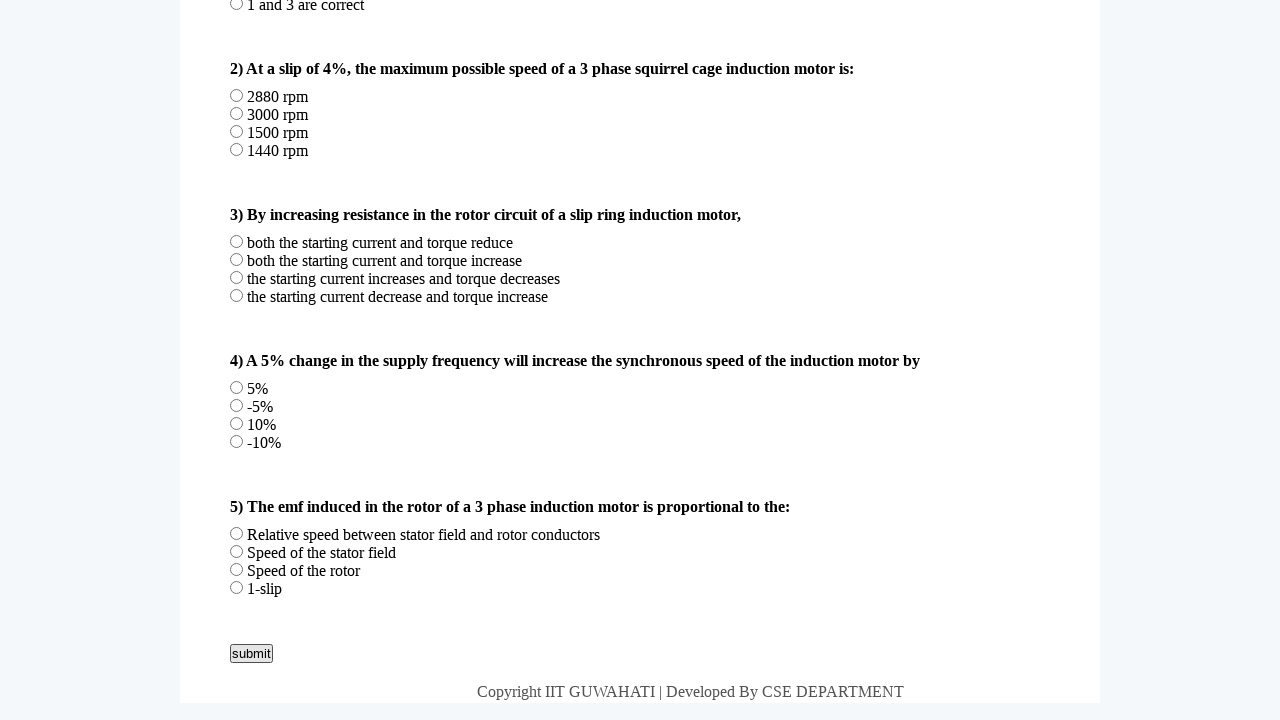

Quiz feedback loaded for no answer selected
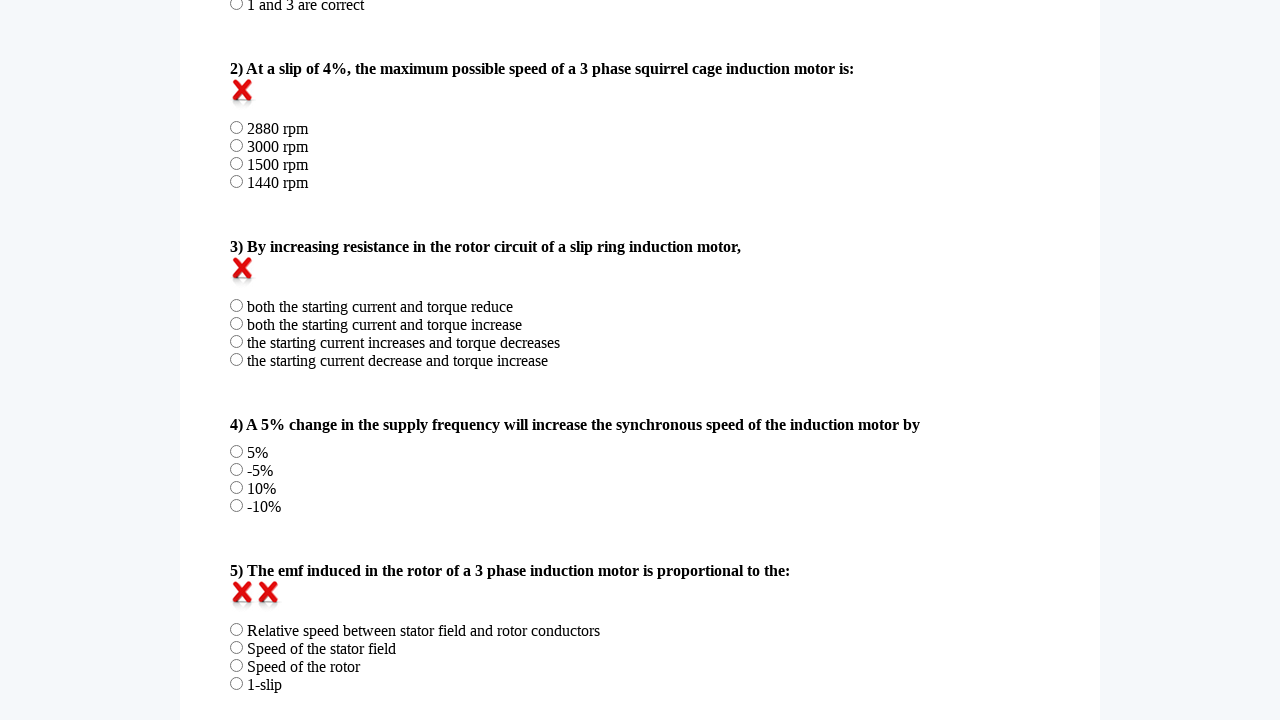

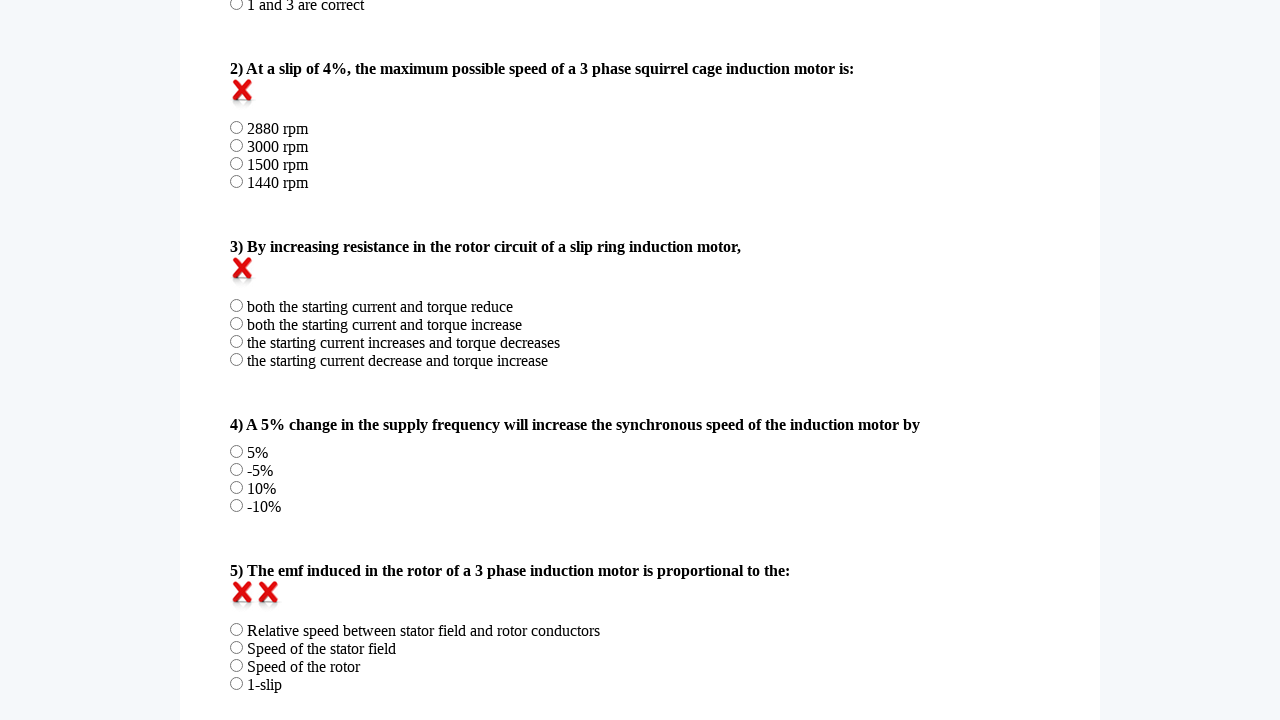